Plays the "1 to 50" clicking game by finding and clicking buttons numbered 1 through 50 in sequential order

Starting URL: http://zzzscore.com/1to50/

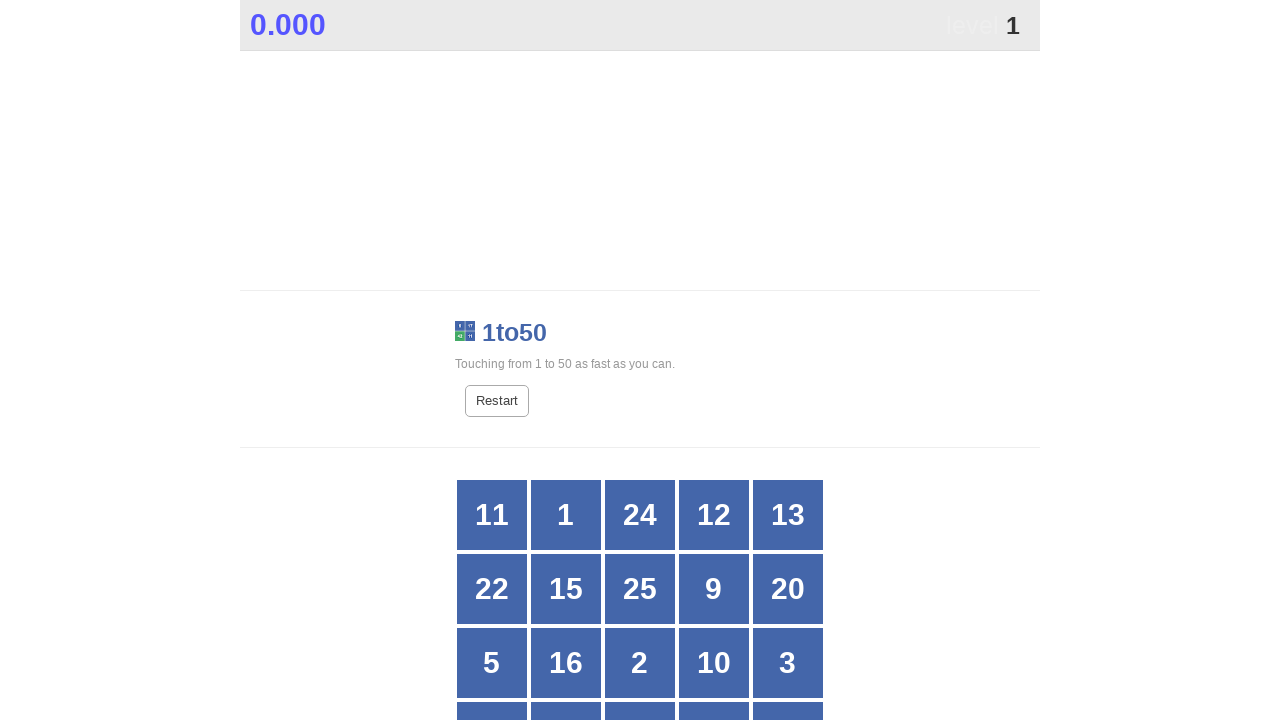

Clicked button number 1 at (566, 515) on //*[@id="grid"]/div[text()="1"]
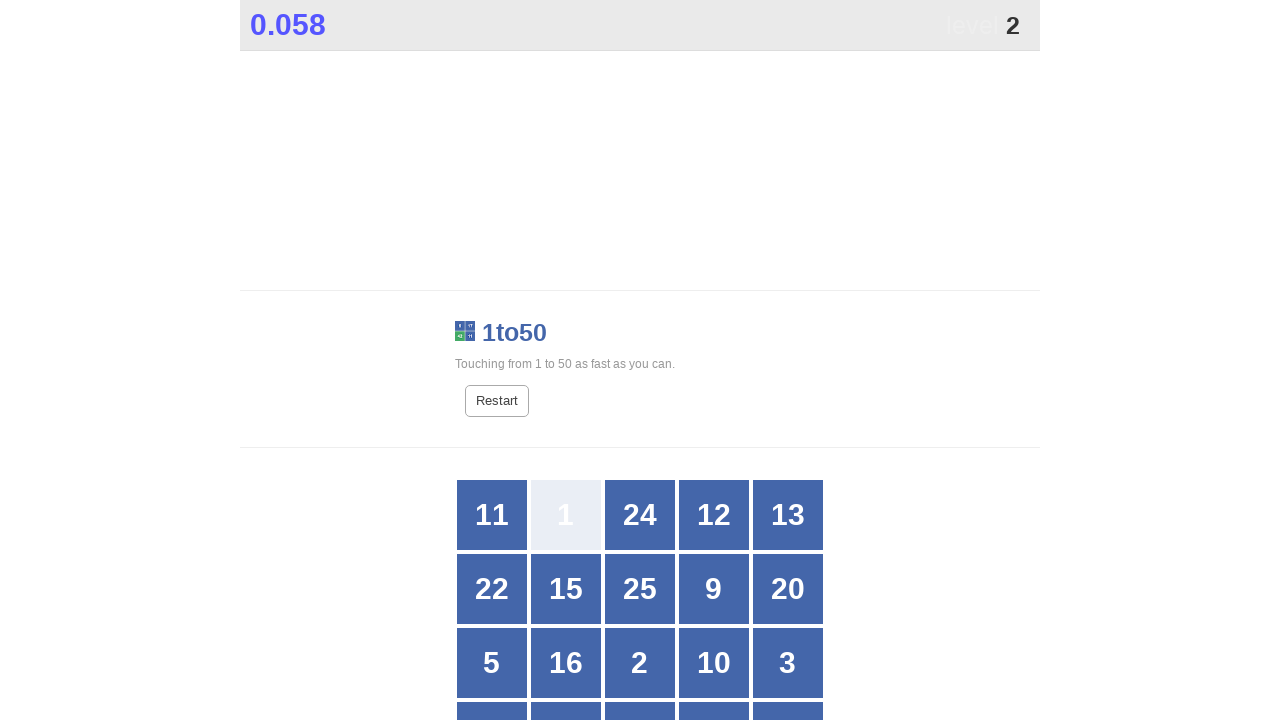

Clicked button number 2 at (640, 663) on //*[@id="grid"]/div[text()="2"]
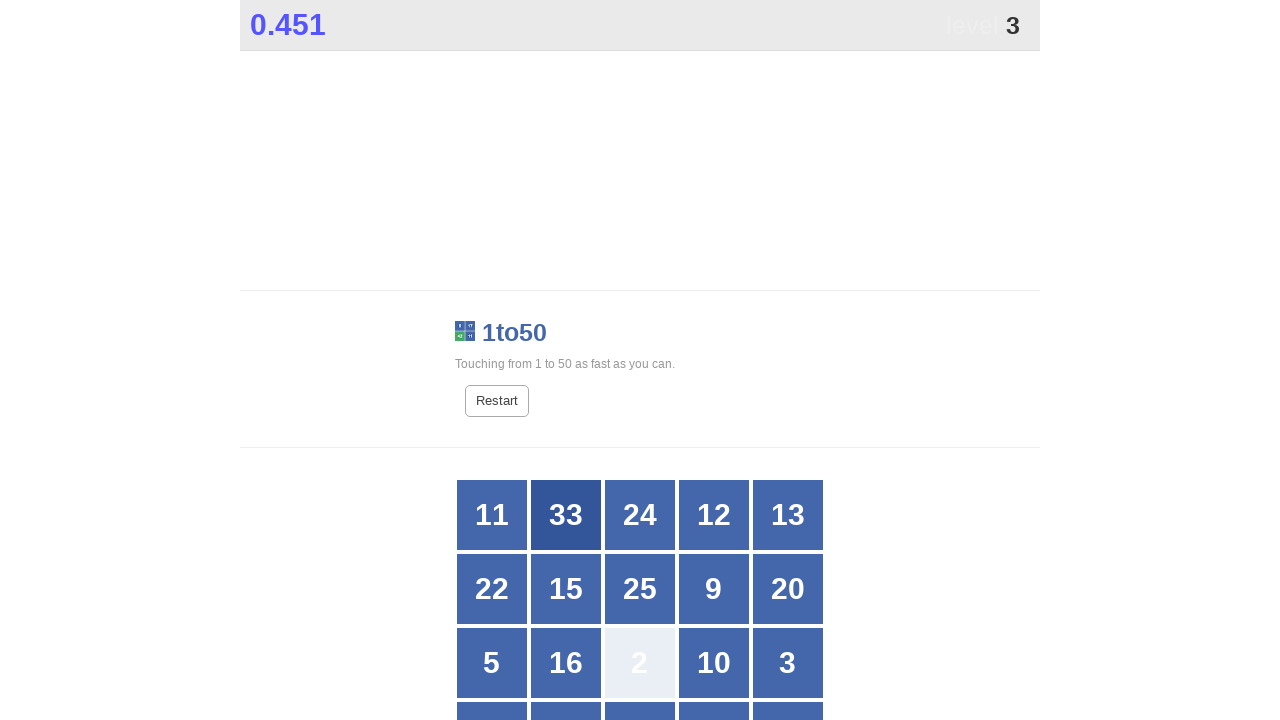

Clicked button number 3 at (788, 663) on //*[@id="grid"]/div[text()="3"]
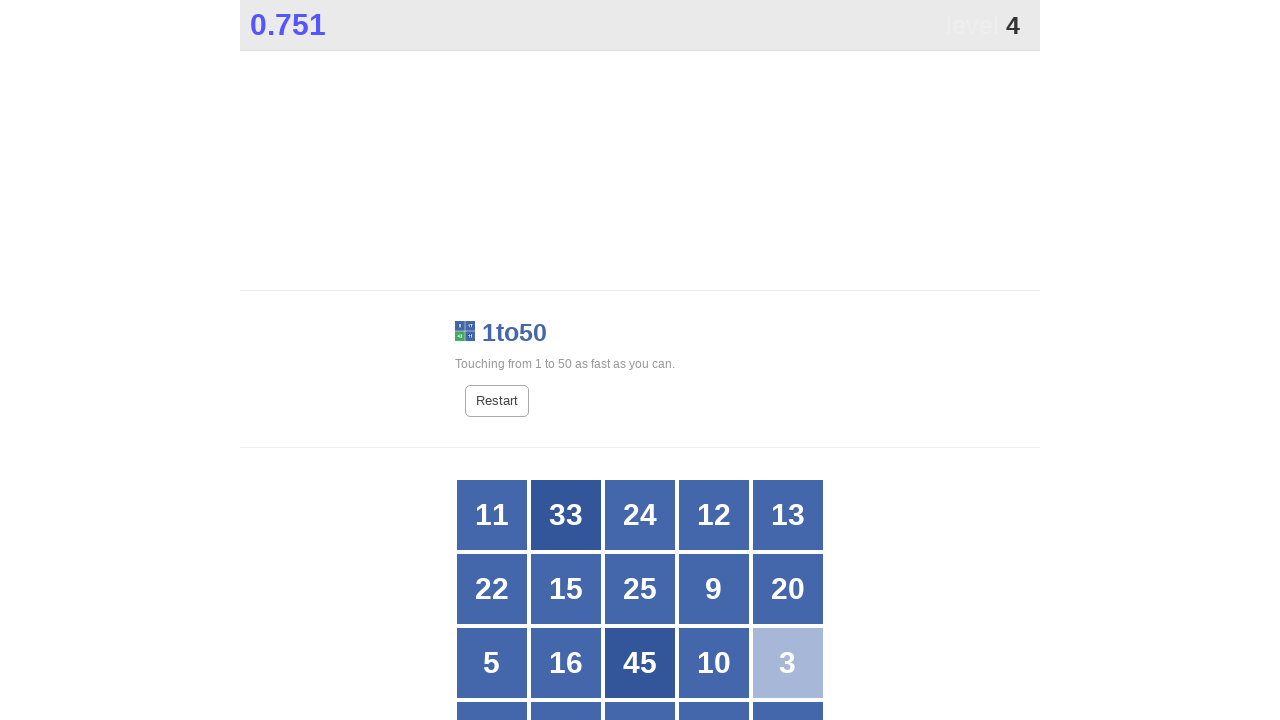

Clicked button number 4 at (788, 685) on //*[@id="grid"]/div[text()="4"]
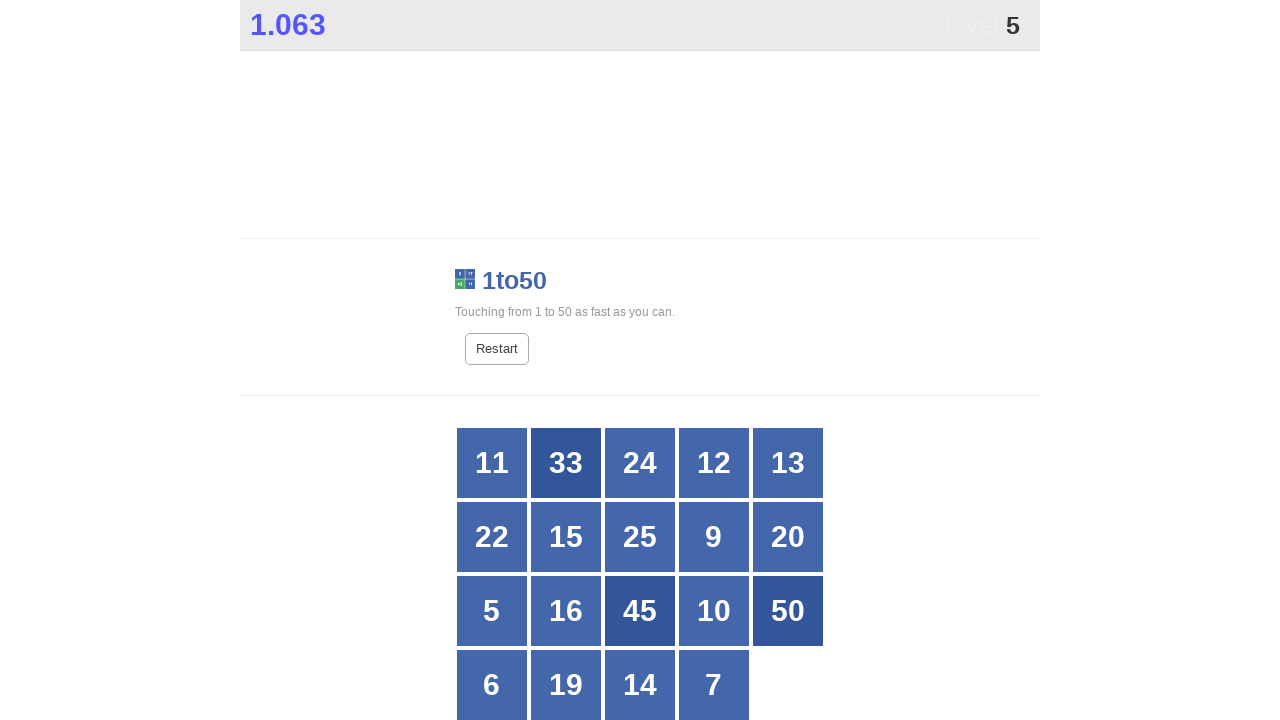

Clicked button number 5 at (492, 611) on //*[@id="grid"]/div[text()="5"]
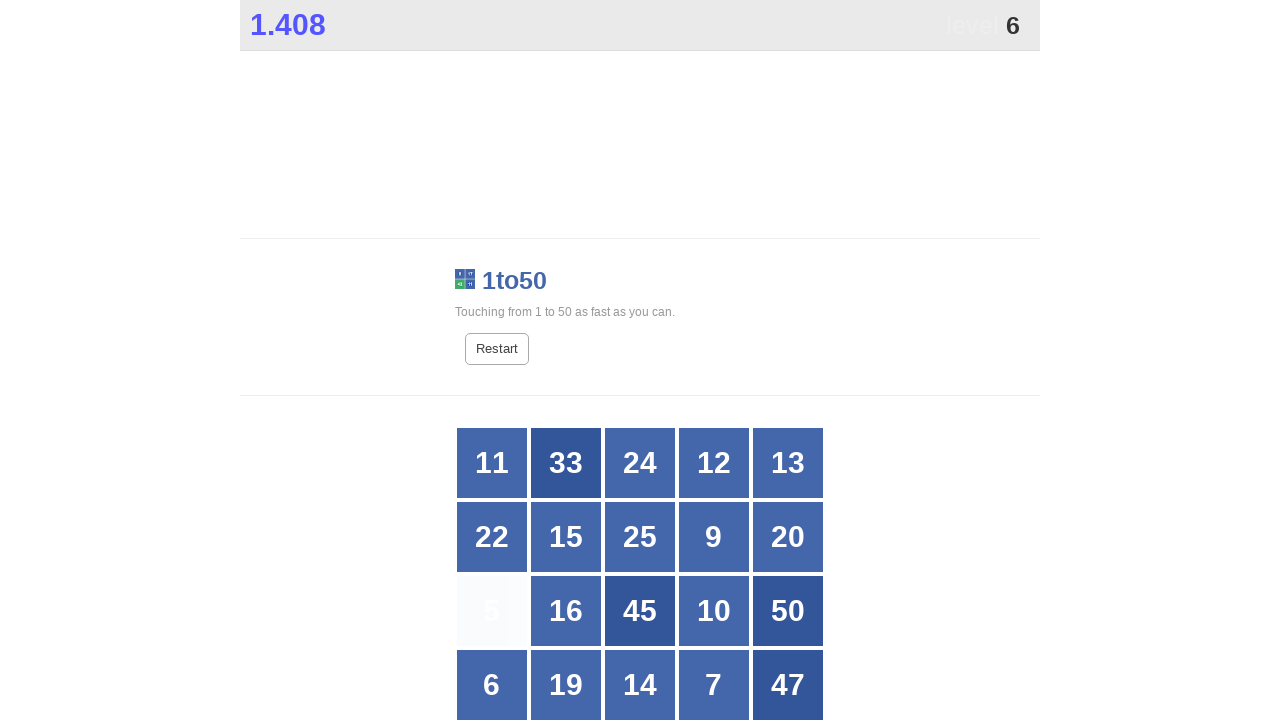

Clicked button number 6 at (492, 685) on //*[@id="grid"]/div[text()="6"]
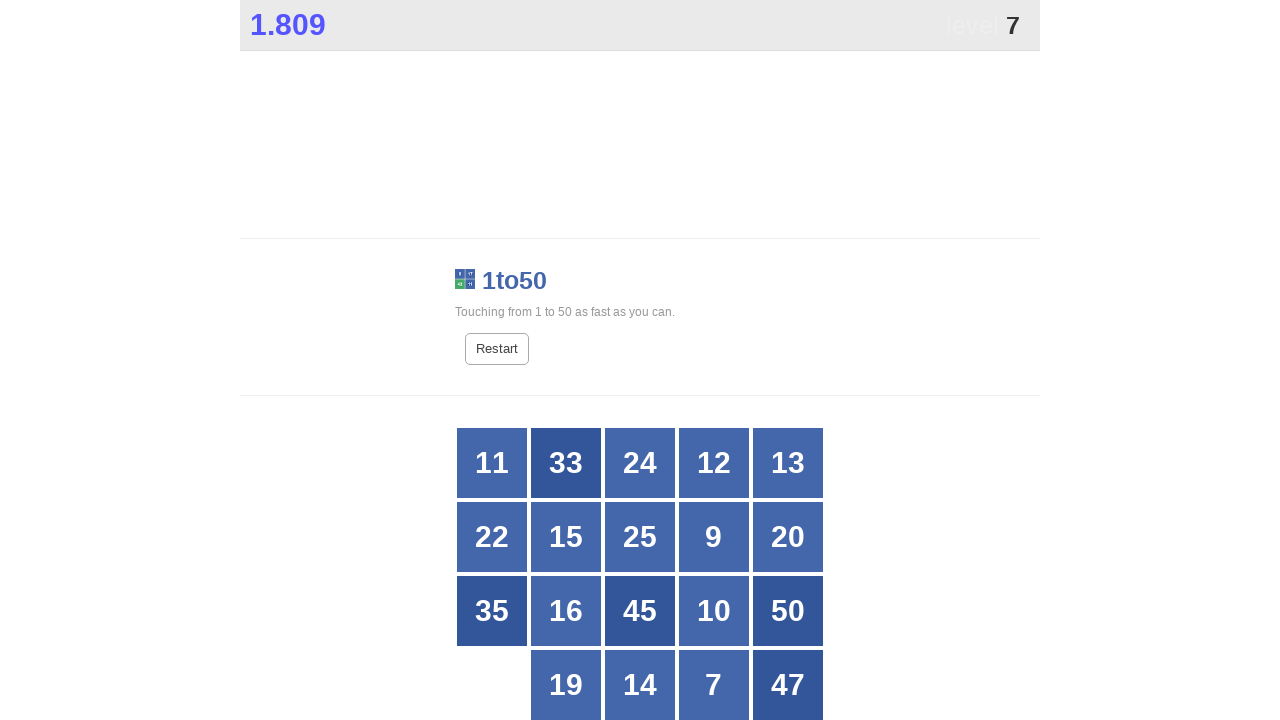

Clicked button number 7 at (714, 685) on //*[@id="grid"]/div[text()="7"]
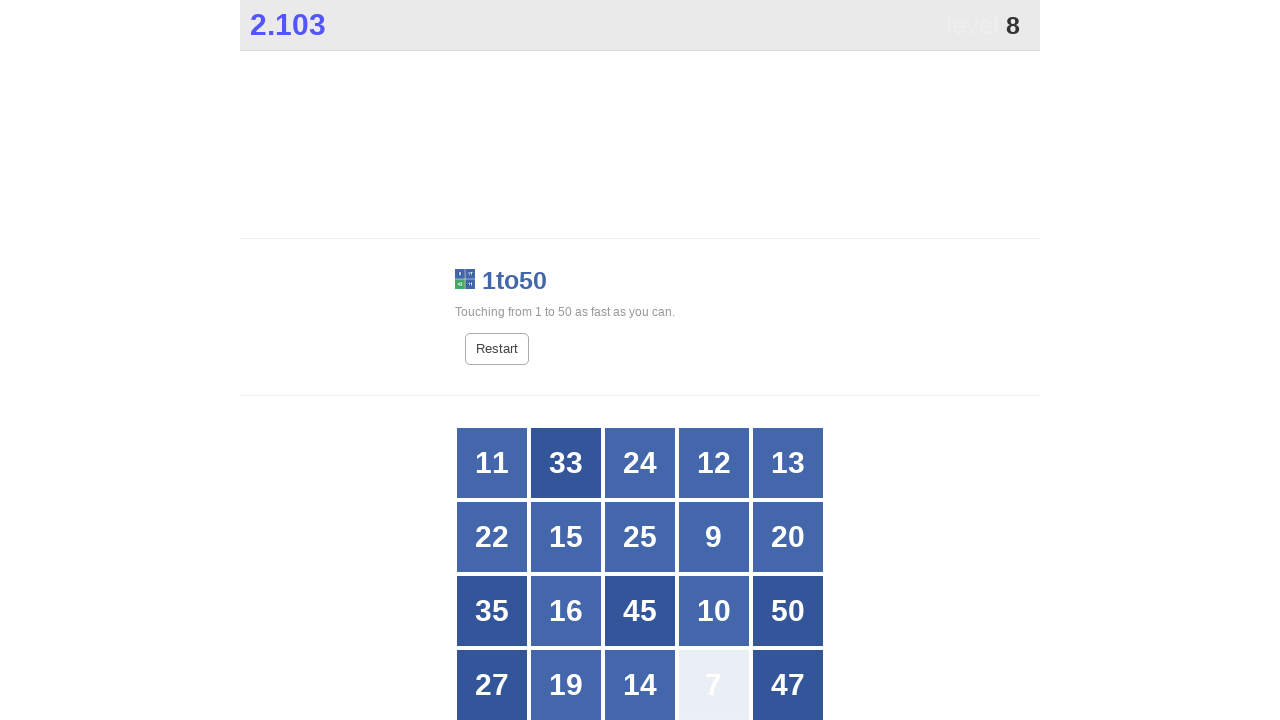

Clicked button number 8 at (640, 361) on //*[@id="grid"]/div[text()="8"]
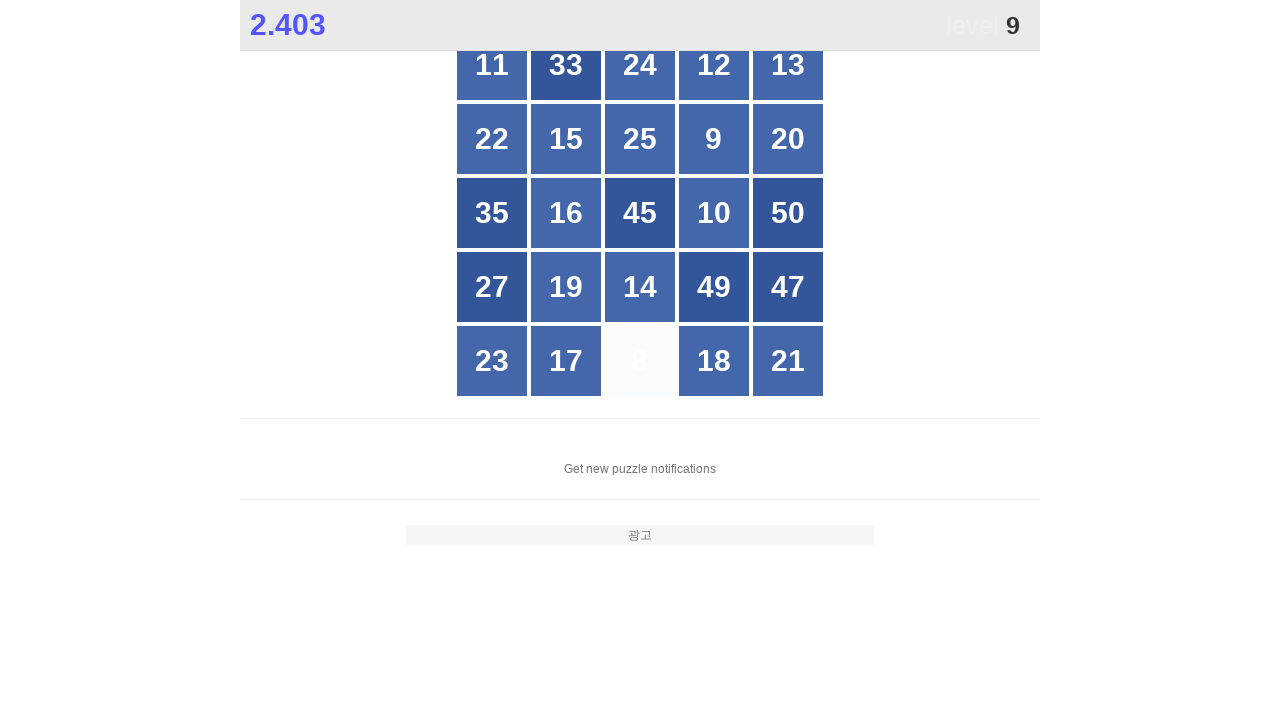

Clicked button number 9 at (714, 139) on //*[@id="grid"]/div[text()="9"]
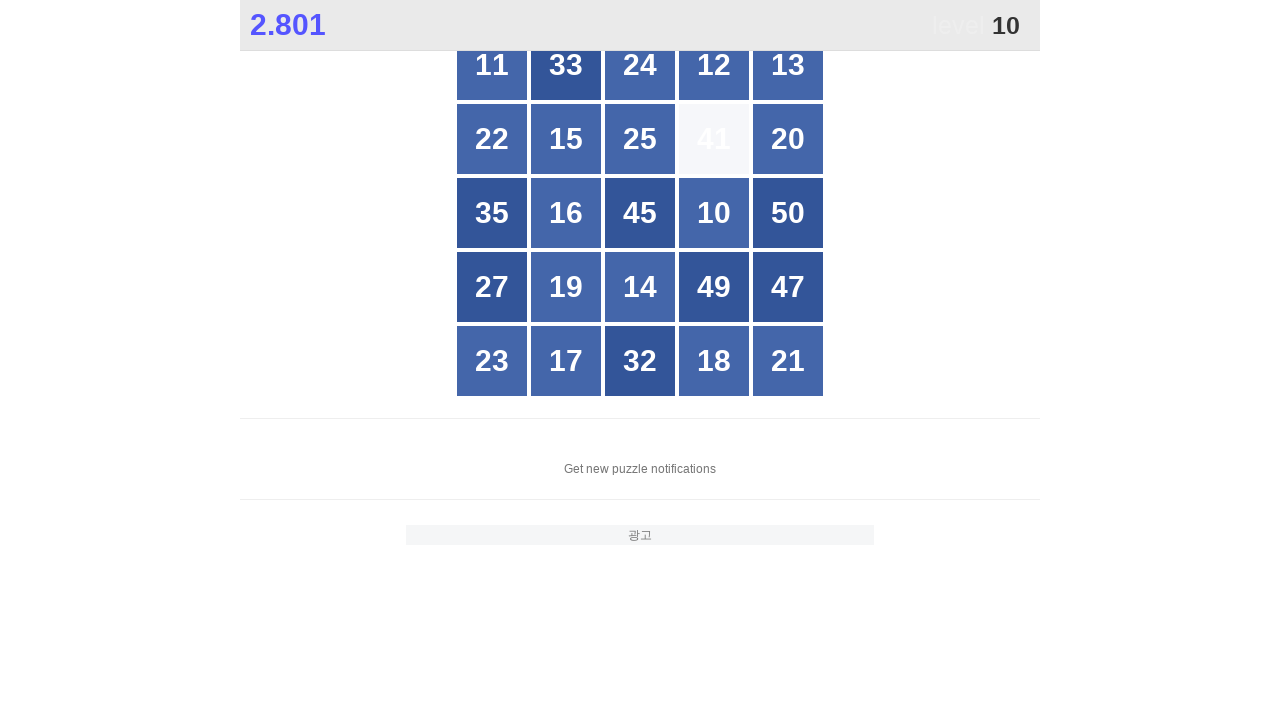

Clicked button number 10 at (714, 213) on //*[@id="grid"]/div[text()="10"]
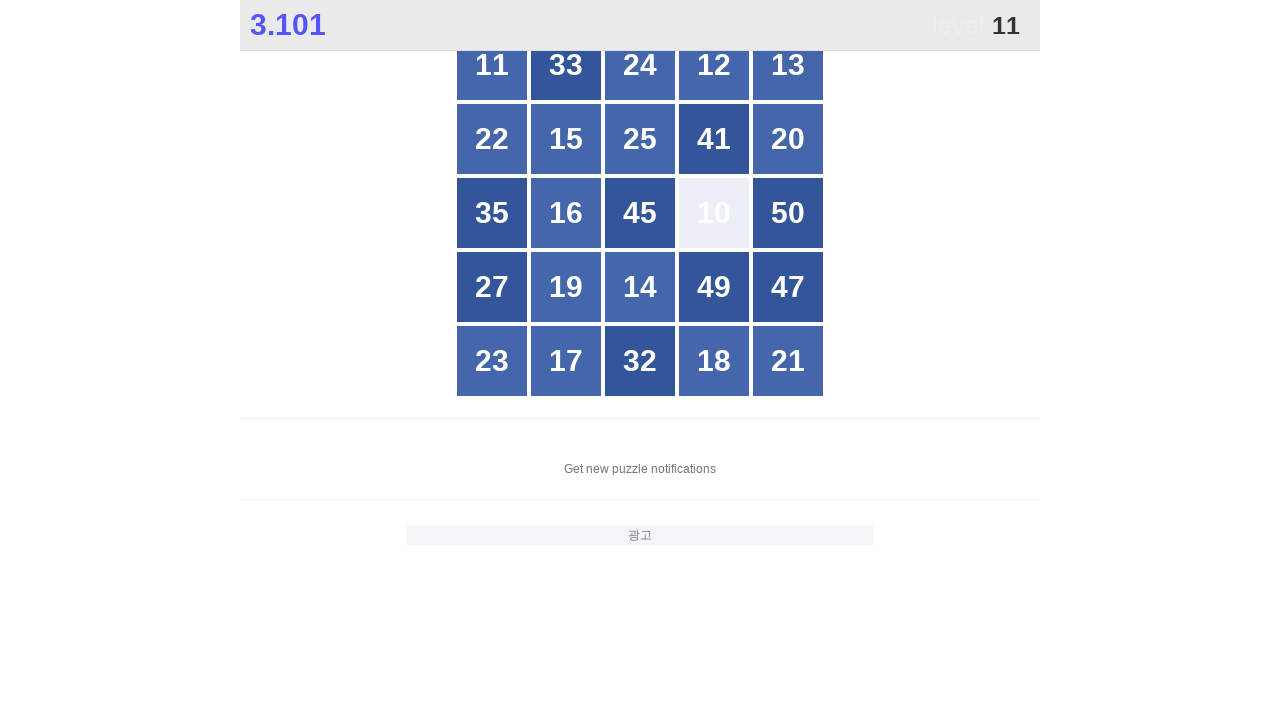

Clicked button number 11 at (492, 65) on //*[@id="grid"]/div[text()="11"]
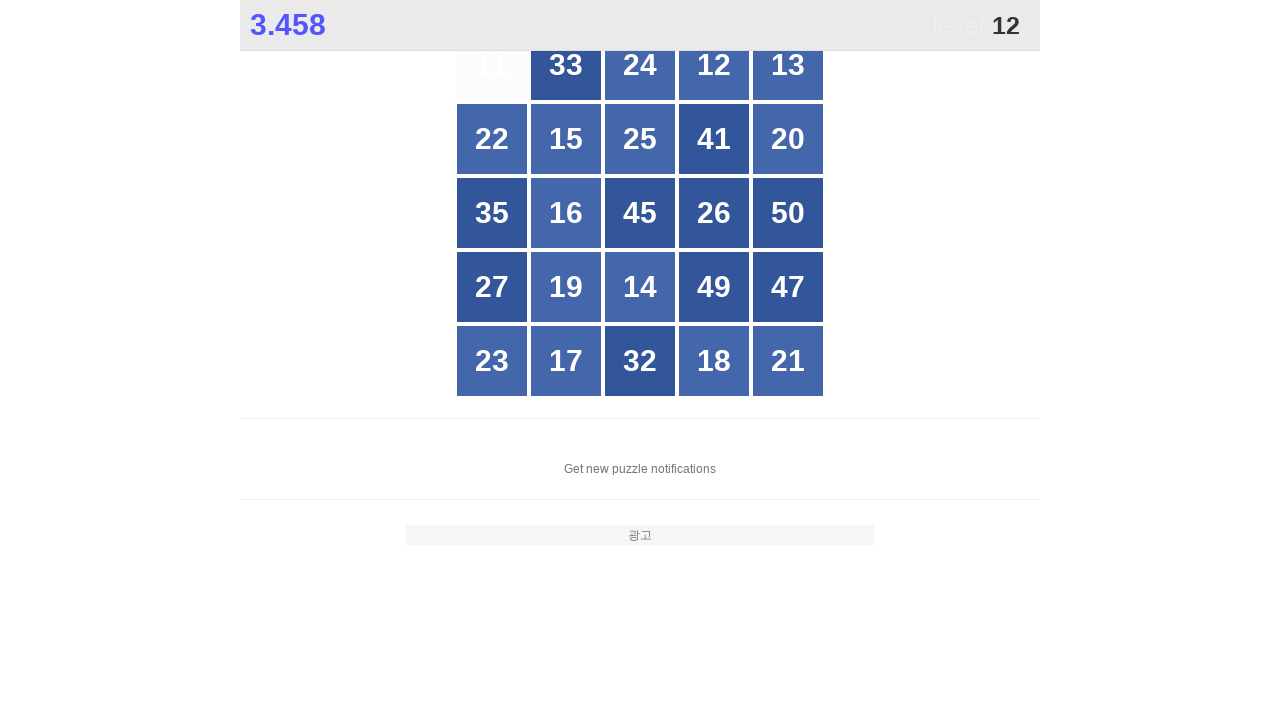

Clicked button number 12 at (714, 65) on //*[@id="grid"]/div[text()="12"]
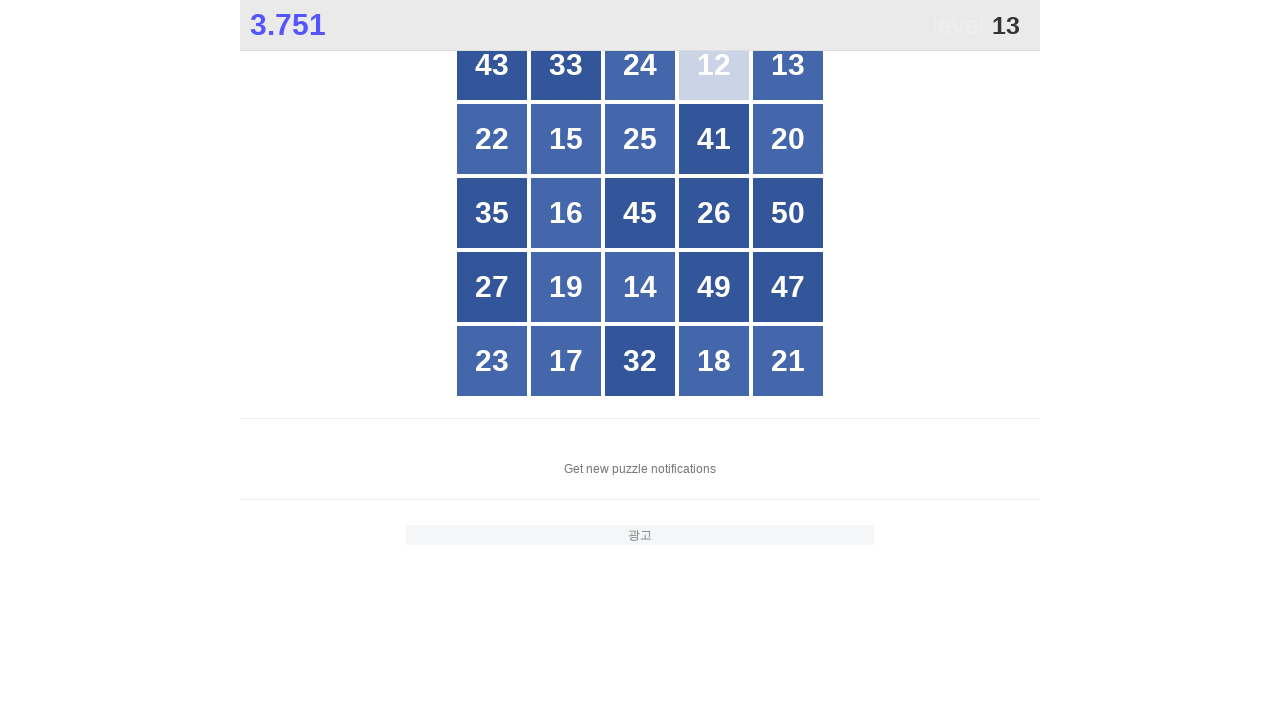

Clicked button number 13 at (788, 65) on //*[@id="grid"]/div[text()="13"]
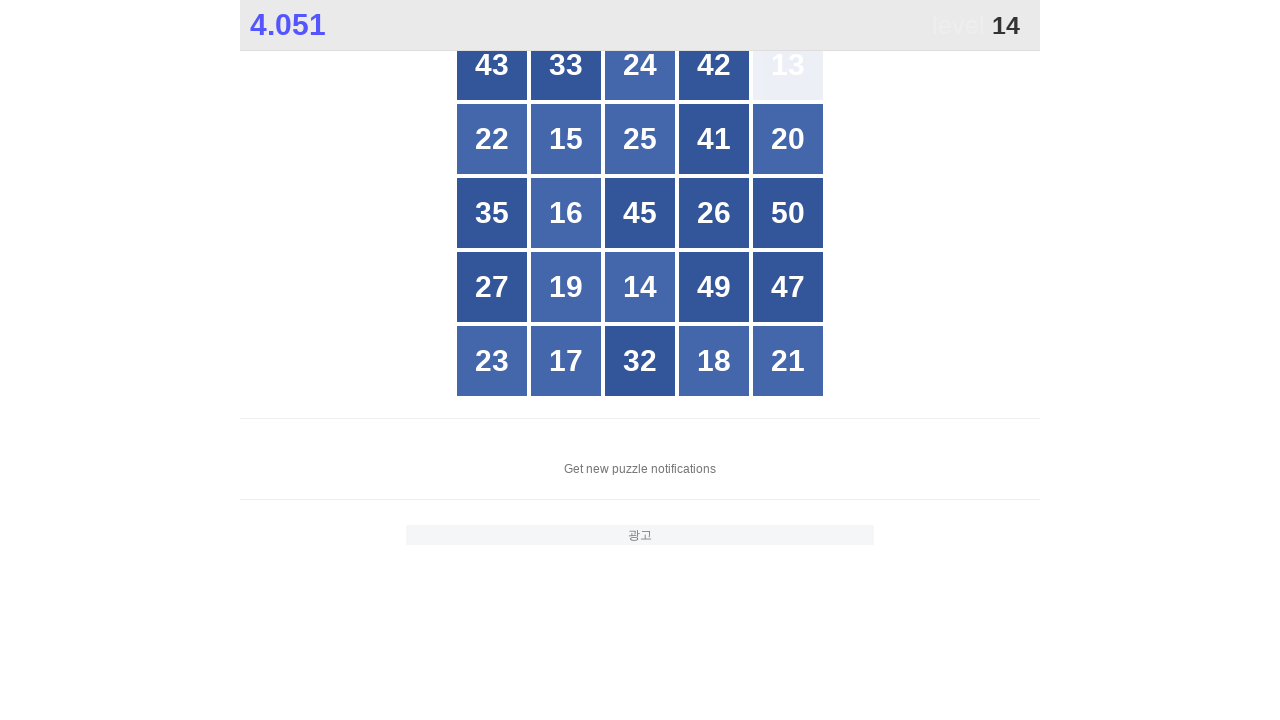

Clicked button number 14 at (640, 287) on //*[@id="grid"]/div[text()="14"]
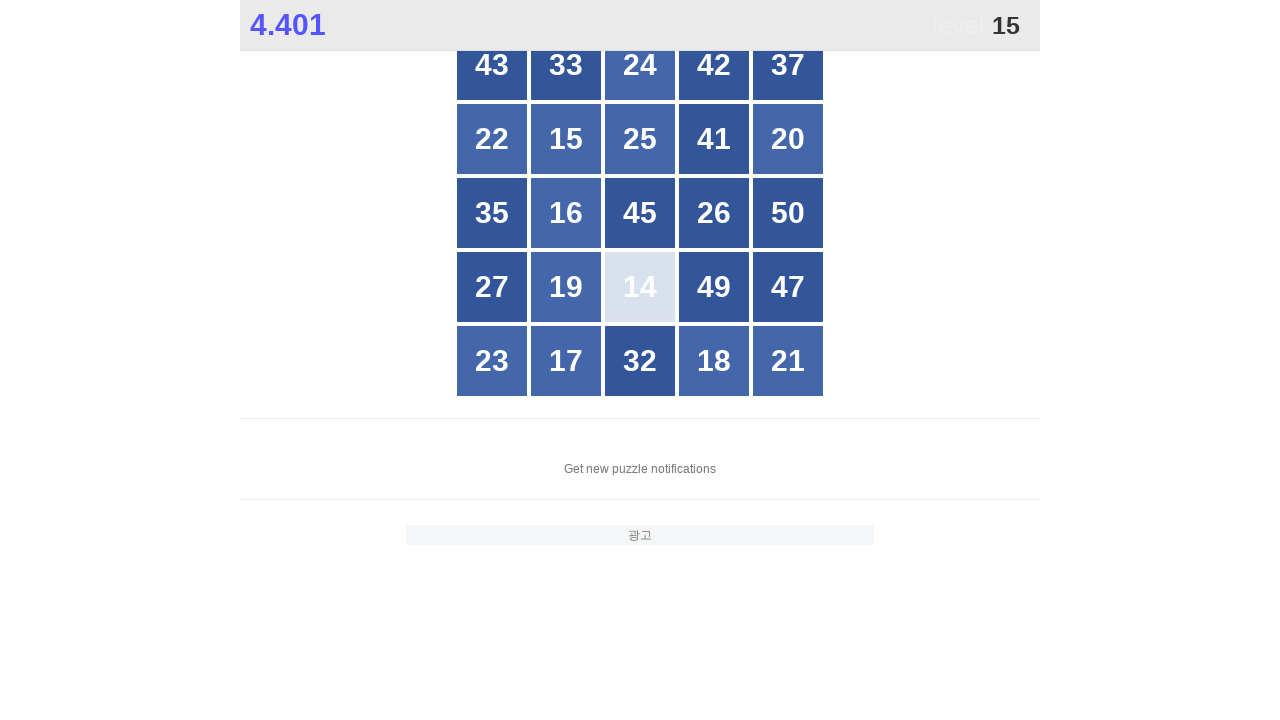

Clicked button number 15 at (566, 139) on //*[@id="grid"]/div[text()="15"]
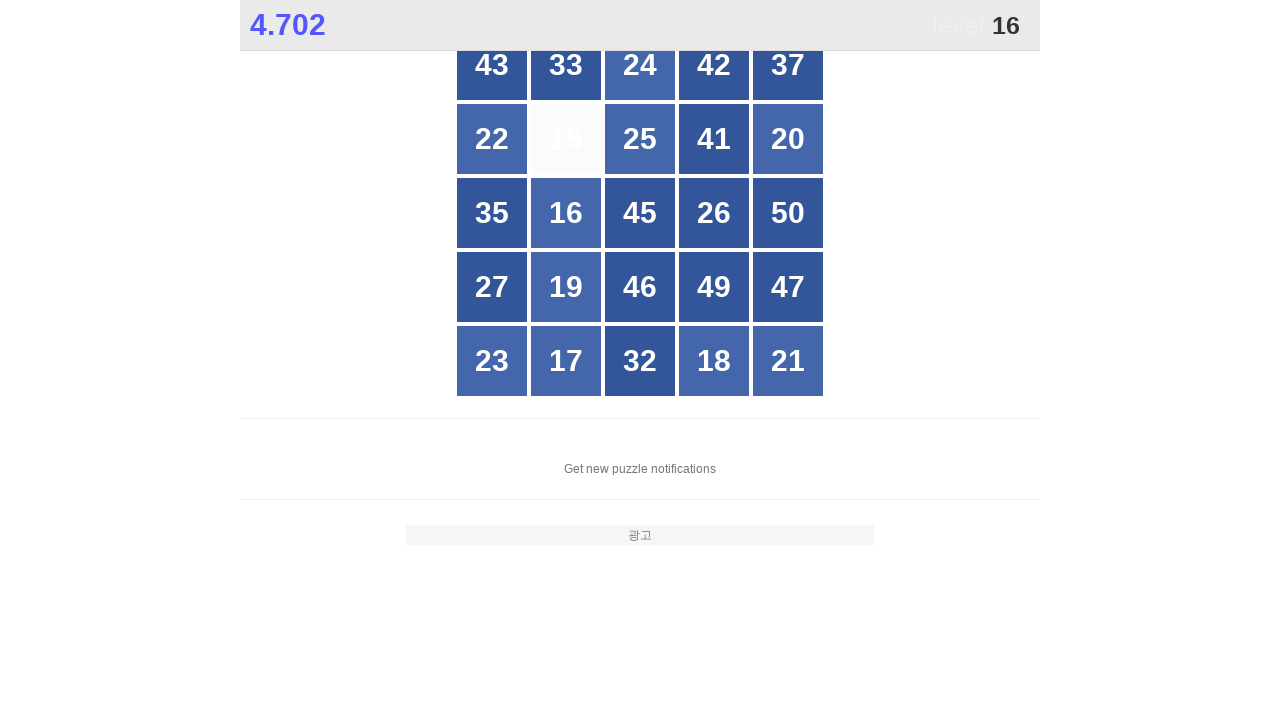

Clicked button number 16 at (566, 213) on //*[@id="grid"]/div[text()="16"]
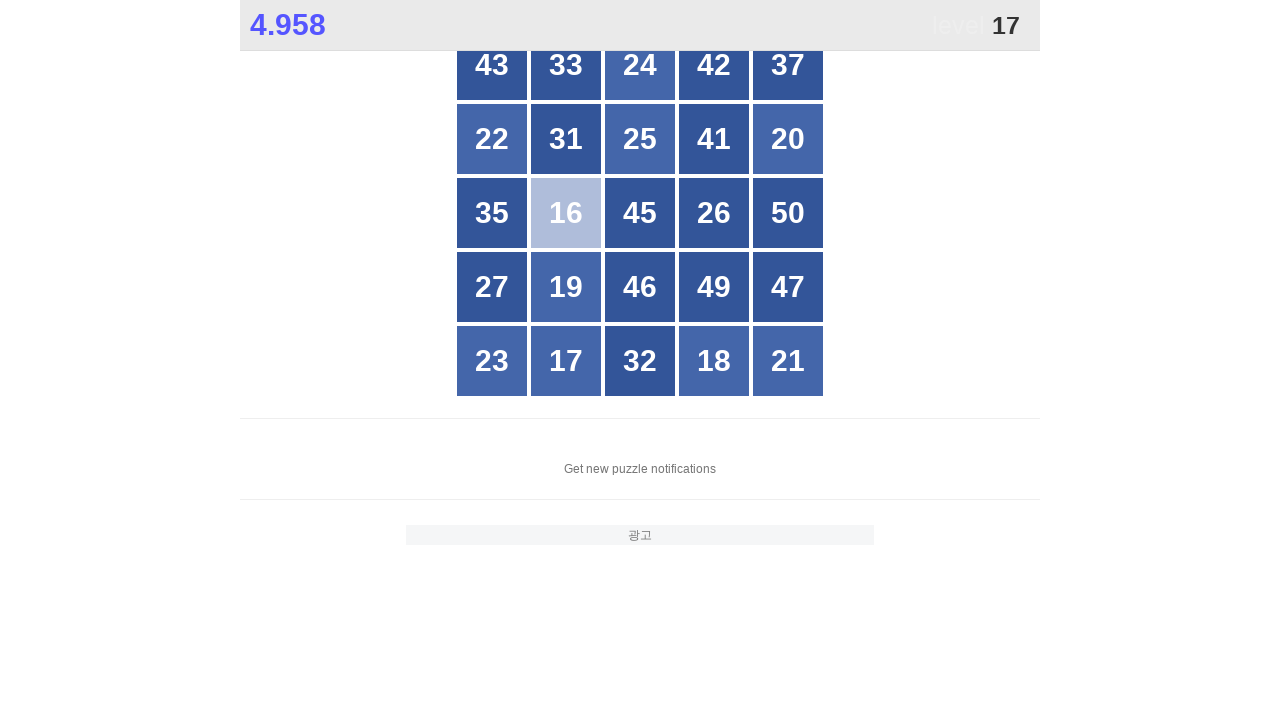

Clicked button number 17 at (566, 361) on //*[@id="grid"]/div[text()="17"]
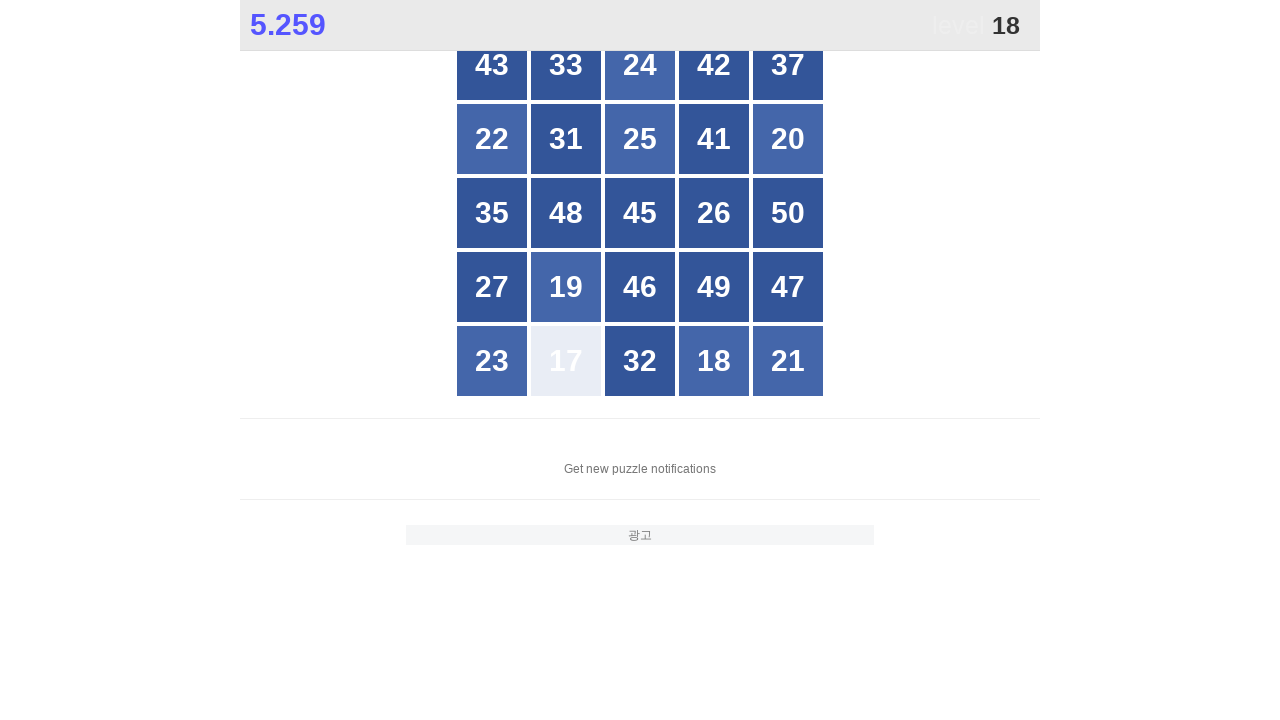

Clicked button number 18 at (714, 361) on //*[@id="grid"]/div[text()="18"]
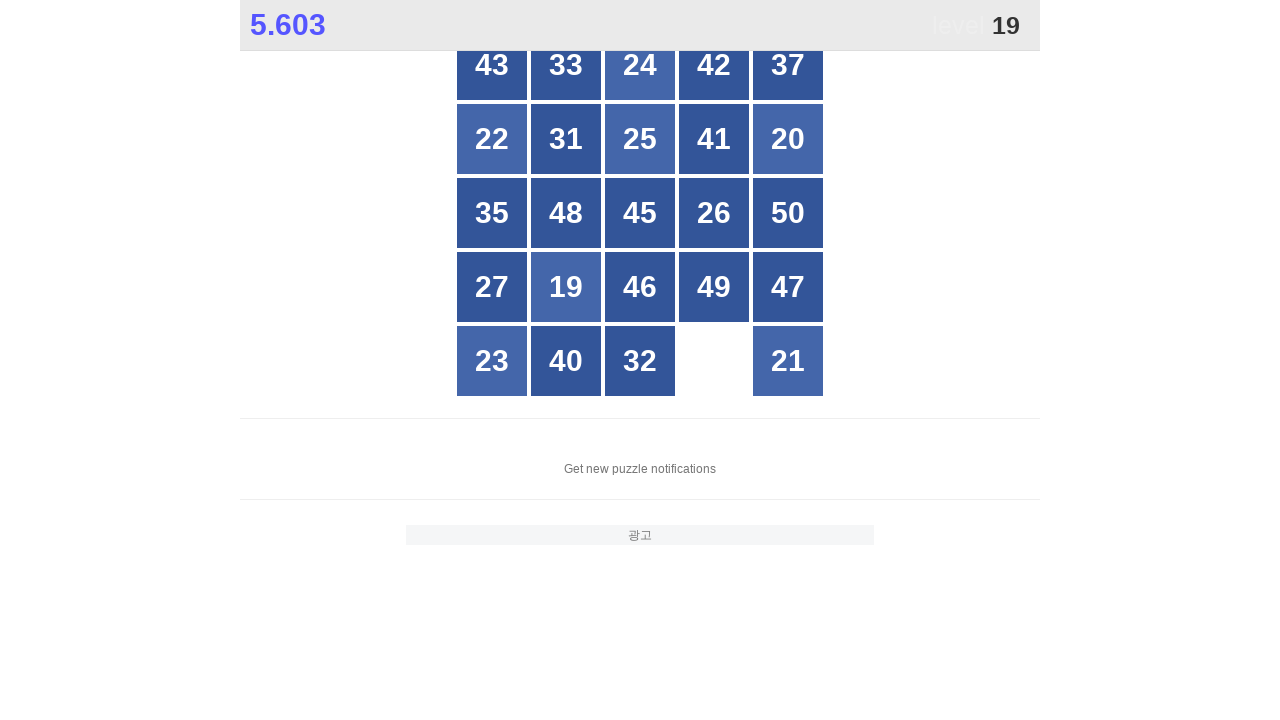

Clicked button number 19 at (566, 287) on //*[@id="grid"]/div[text()="19"]
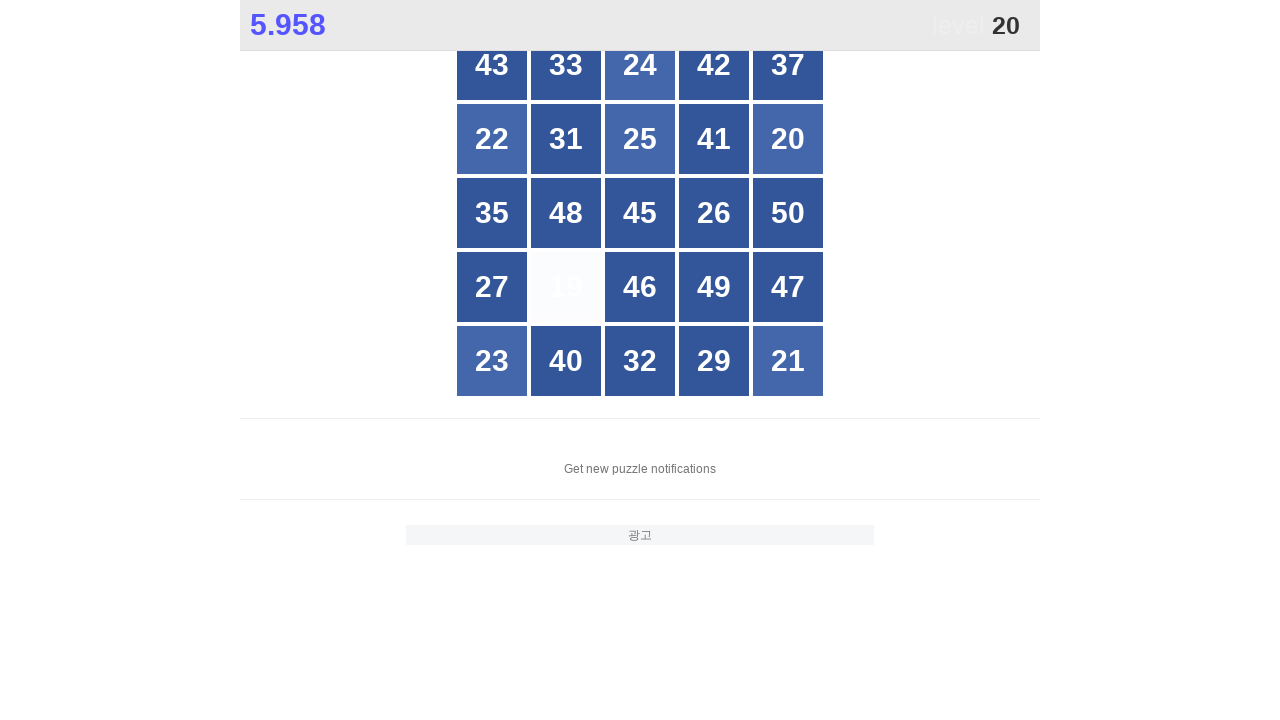

Clicked button number 20 at (788, 139) on //*[@id="grid"]/div[text()="20"]
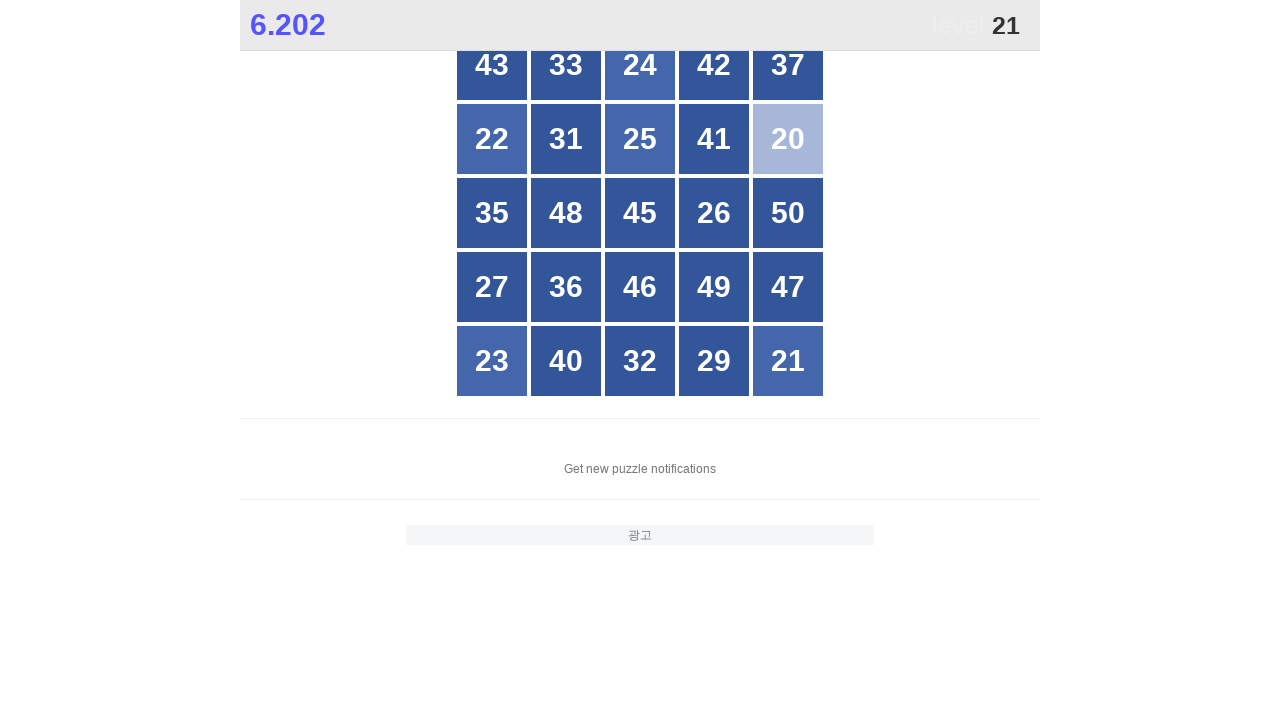

Clicked button number 21 at (788, 361) on //*[@id="grid"]/div[text()="21"]
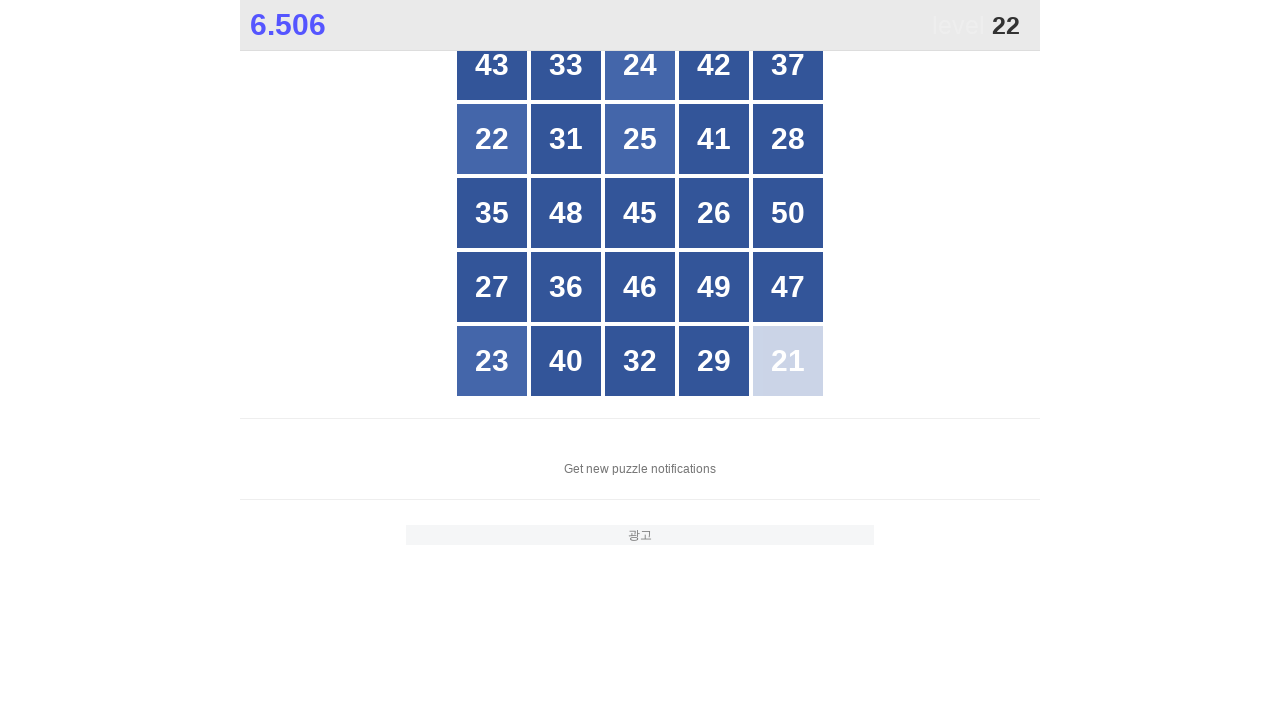

Clicked button number 22 at (492, 139) on //*[@id="grid"]/div[text()="22"]
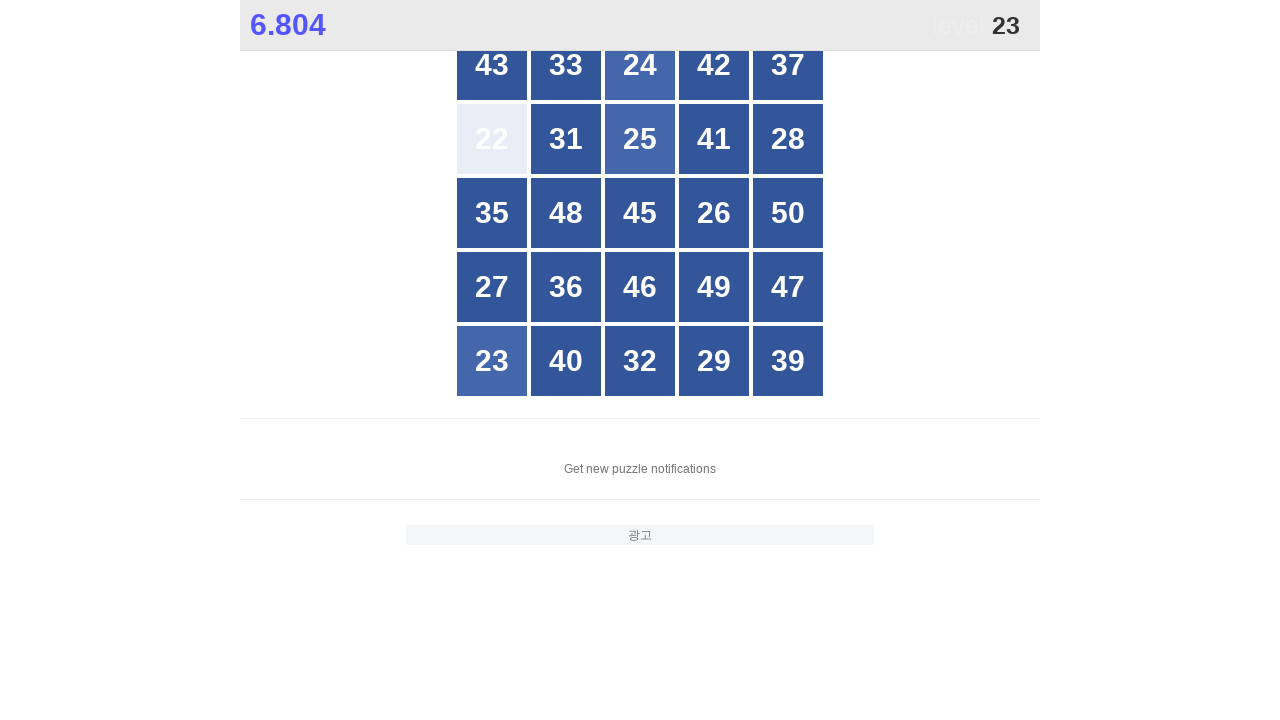

Clicked button number 23 at (492, 361) on //*[@id="grid"]/div[text()="23"]
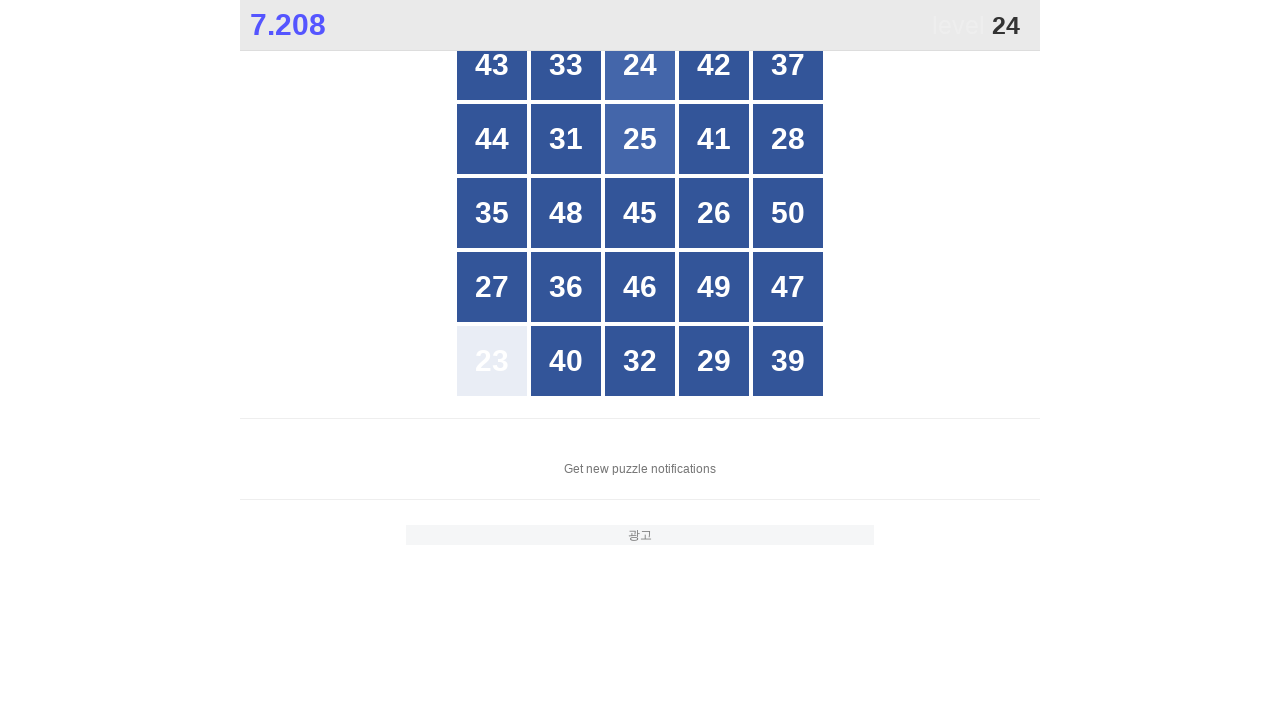

Clicked button number 24 at (640, 65) on //*[@id="grid"]/div[text()="24"]
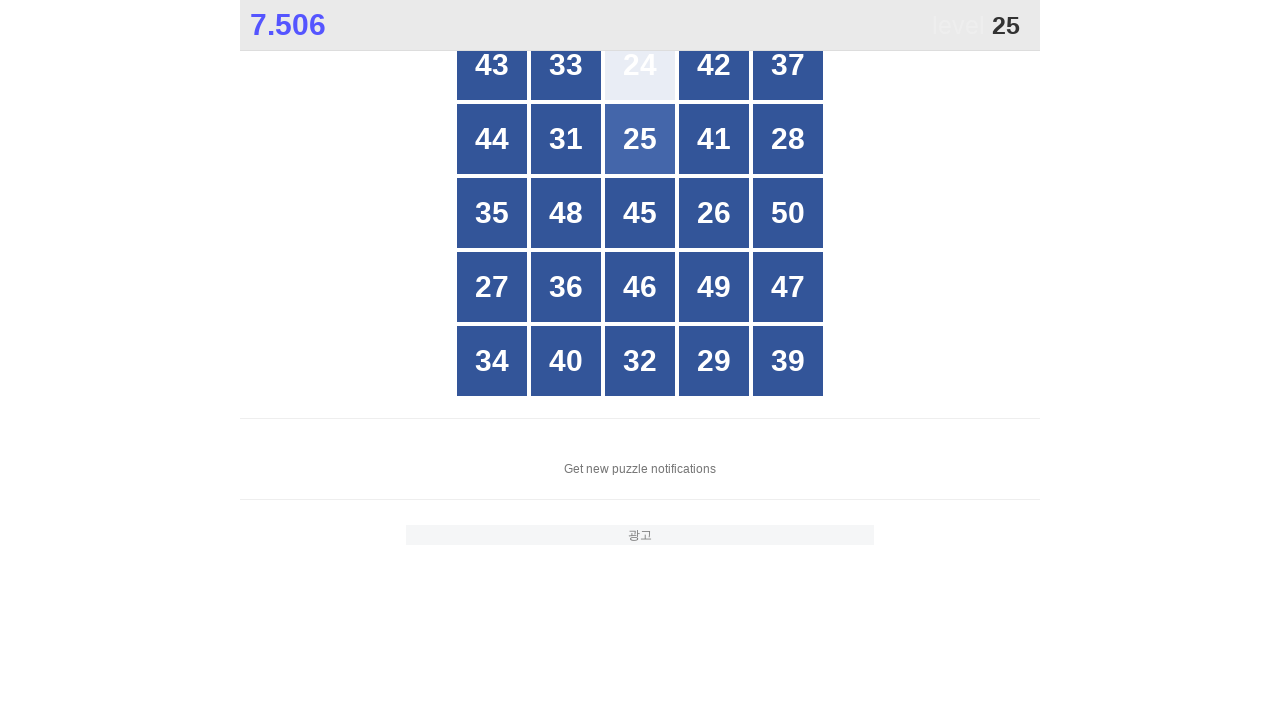

Clicked button number 25 at (640, 139) on //*[@id="grid"]/div[text()="25"]
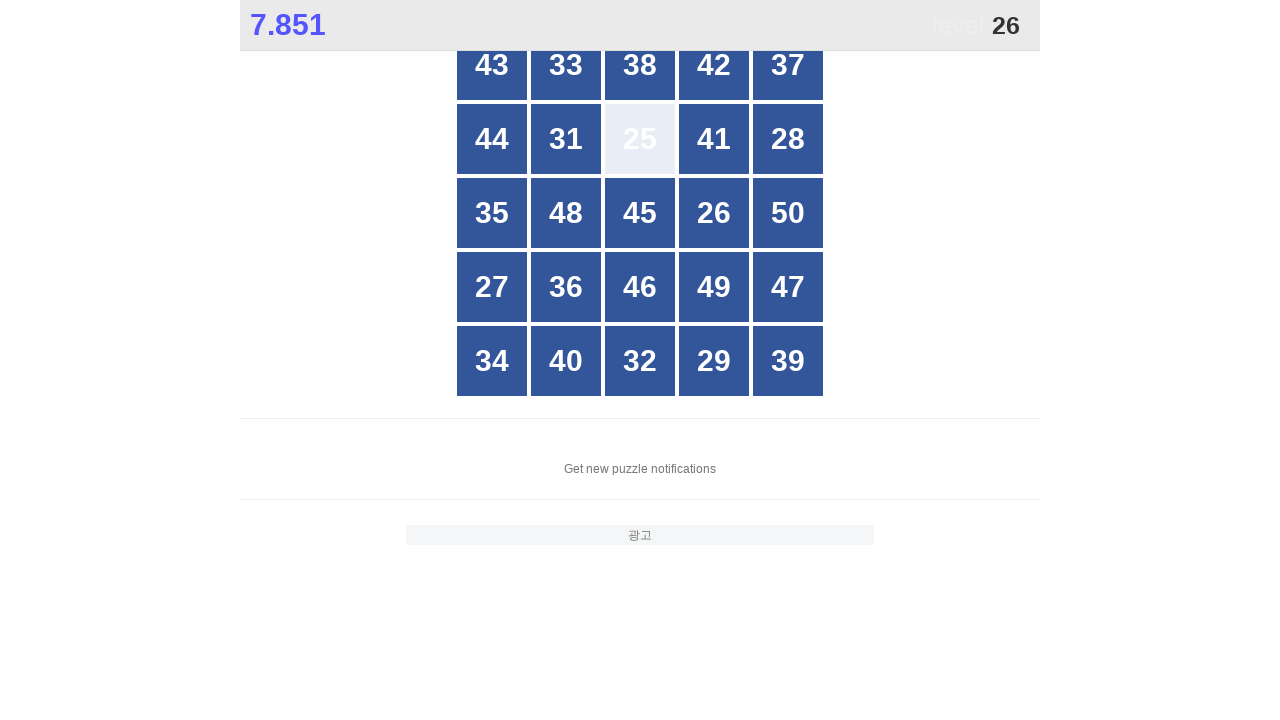

Clicked button number 26 at (714, 213) on //*[@id="grid"]/div[text()="26"]
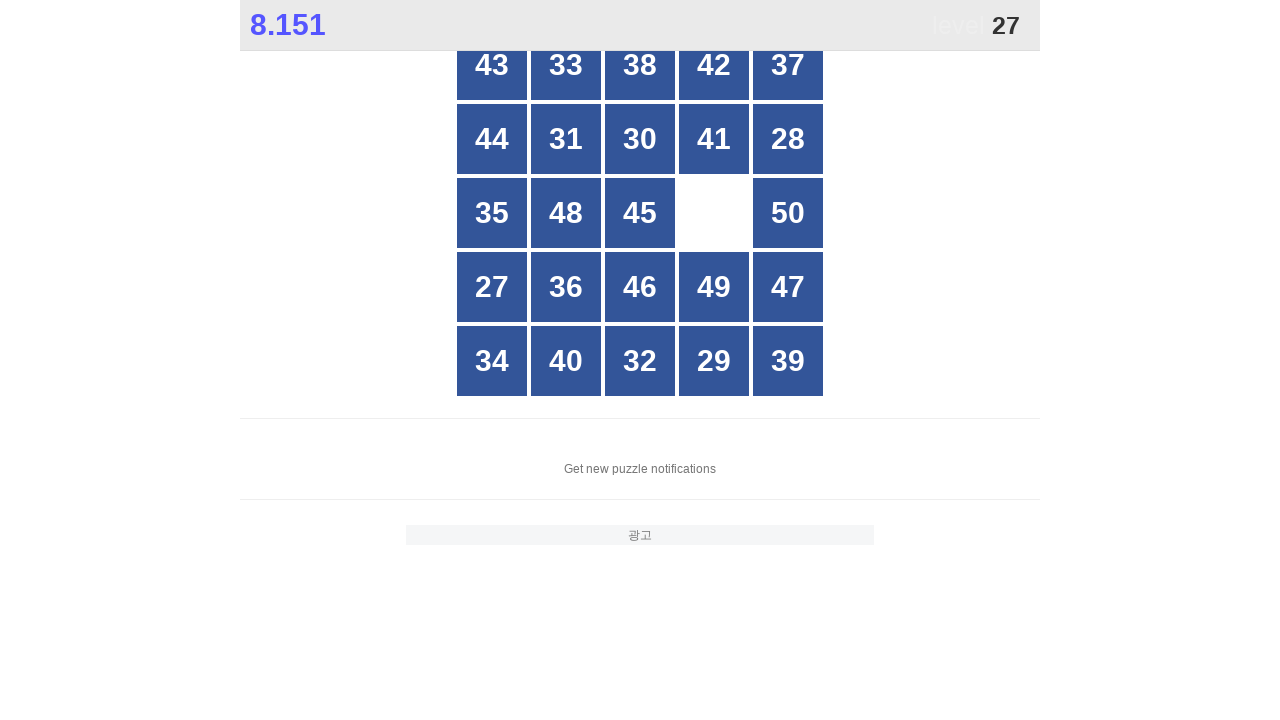

Clicked button number 27 at (492, 287) on //*[@id="grid"]/div[text()="27"]
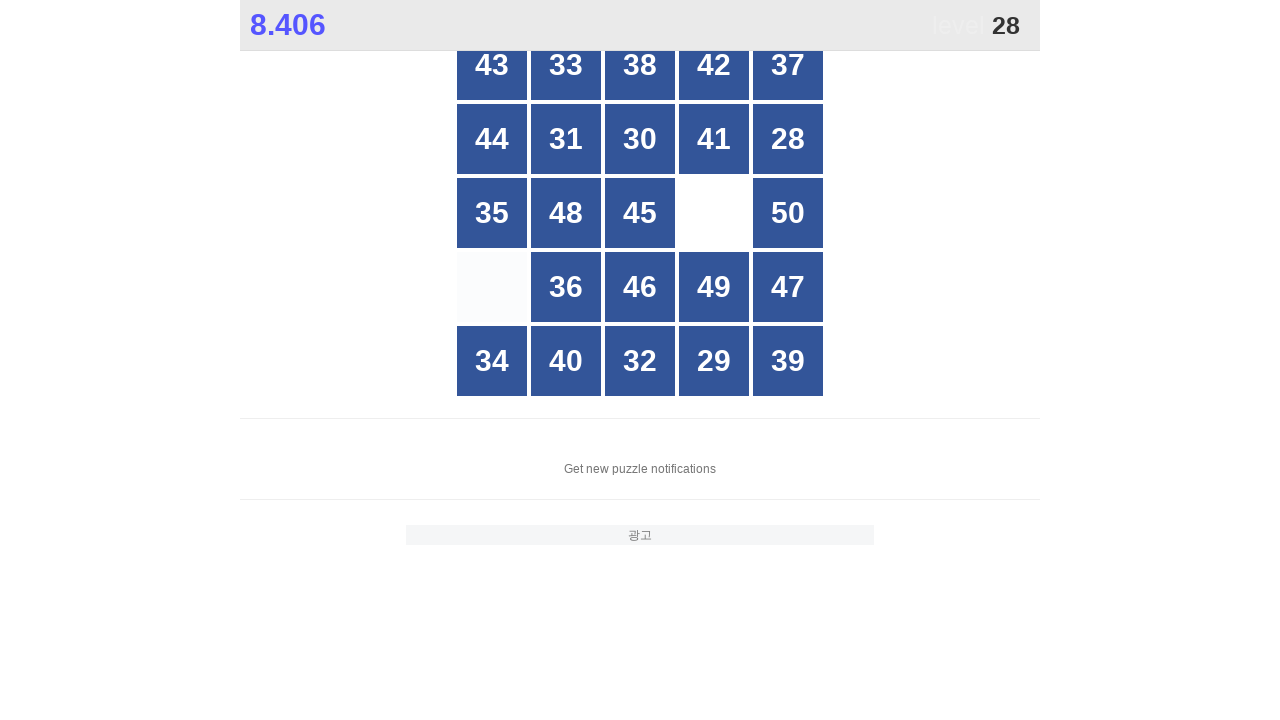

Clicked button number 28 at (788, 139) on //*[@id="grid"]/div[text()="28"]
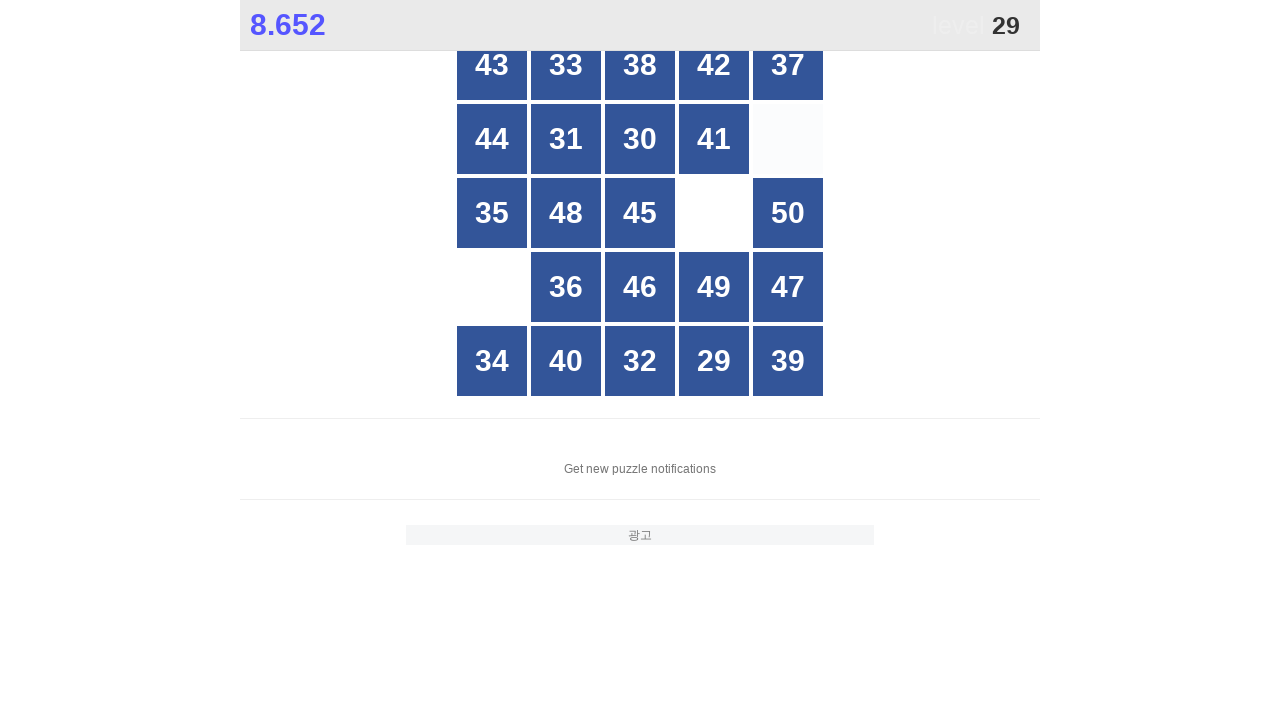

Clicked button number 29 at (714, 361) on //*[@id="grid"]/div[text()="29"]
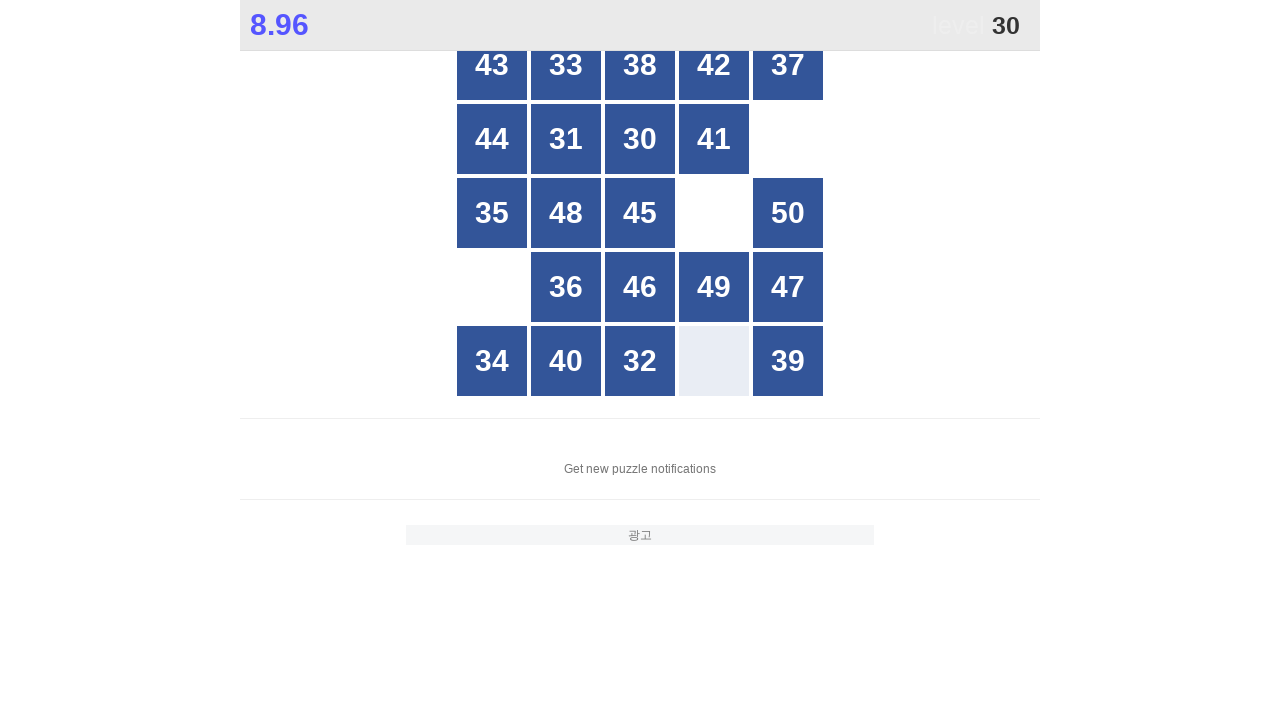

Clicked button number 30 at (640, 139) on //*[@id="grid"]/div[text()="30"]
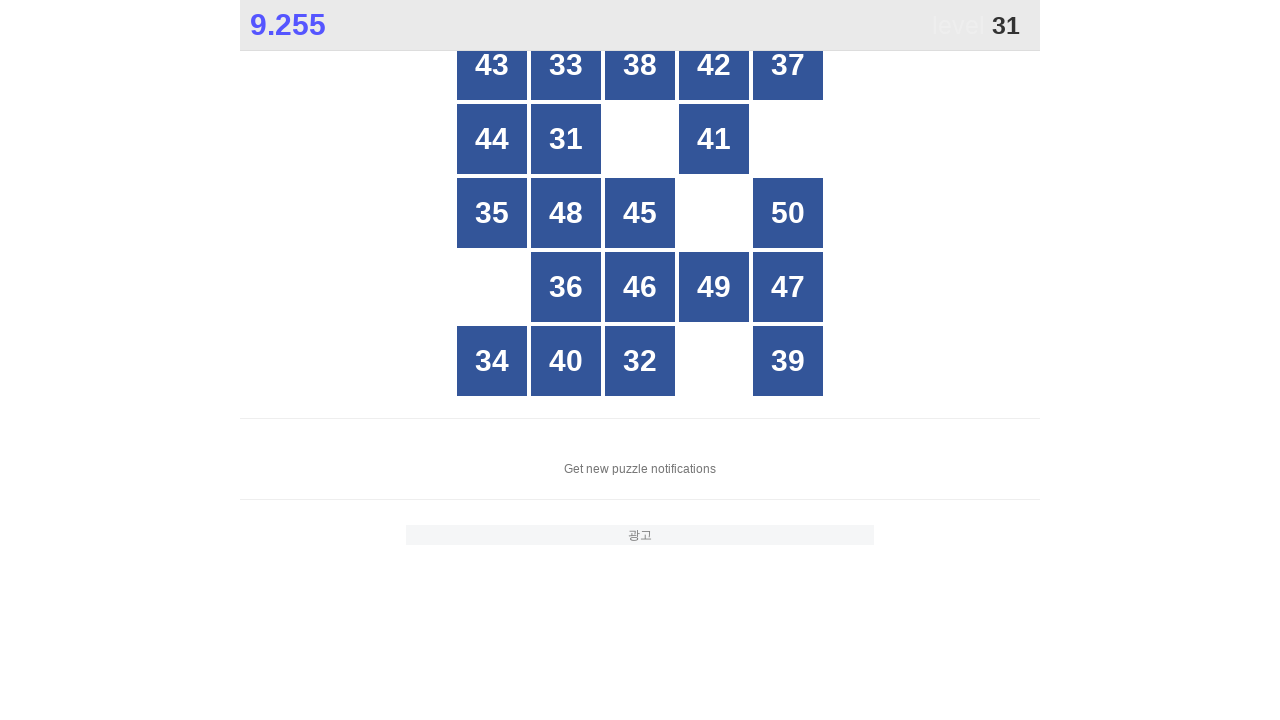

Clicked button number 31 at (566, 139) on //*[@id="grid"]/div[text()="31"]
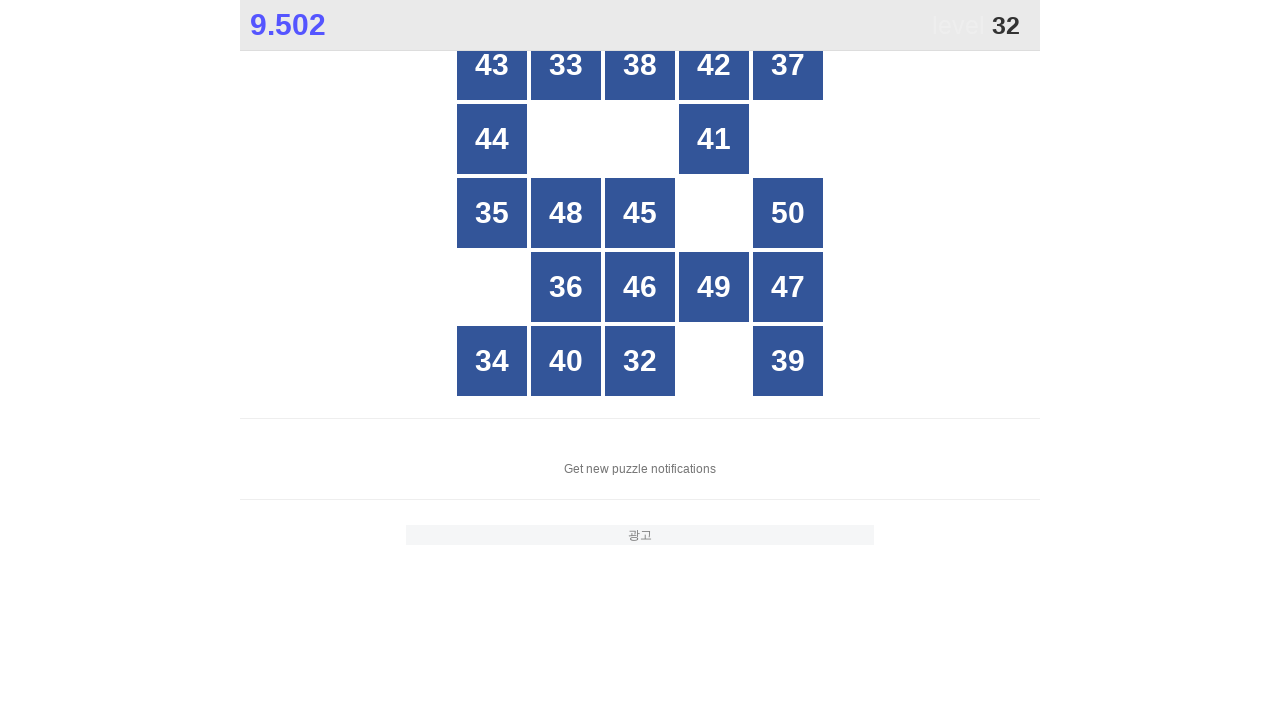

Clicked button number 32 at (640, 361) on //*[@id="grid"]/div[text()="32"]
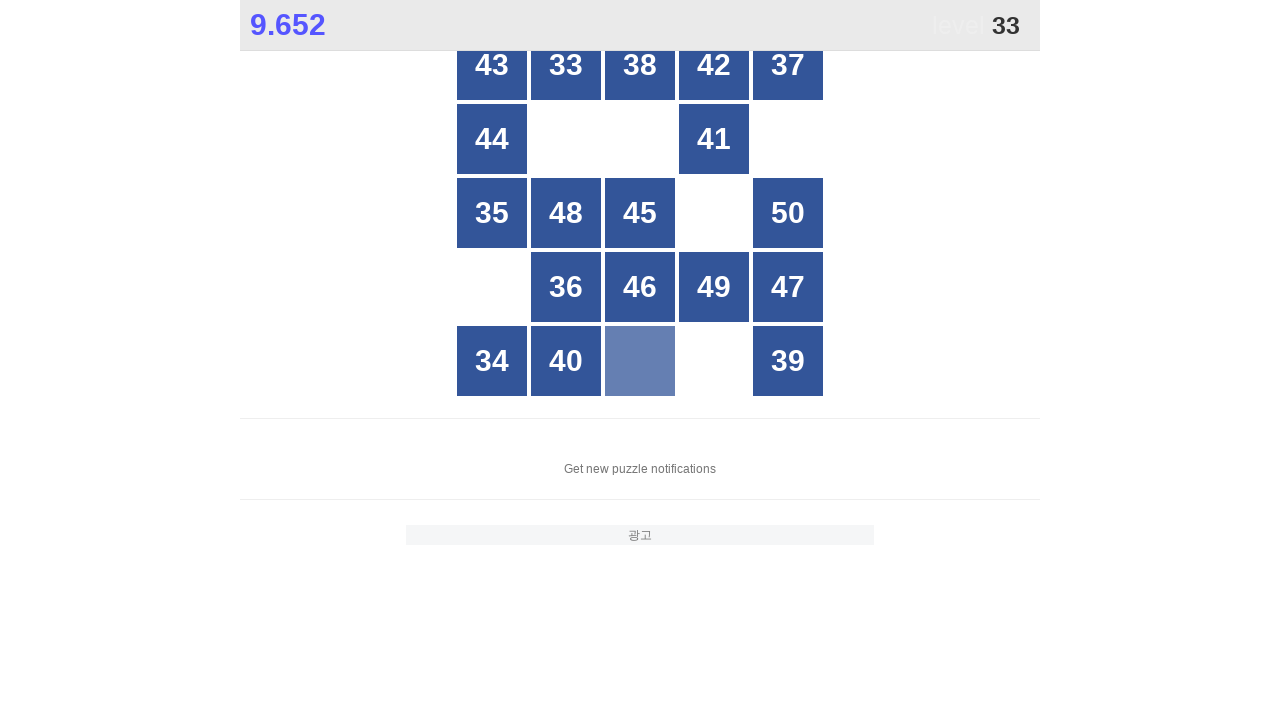

Clicked button number 33 at (566, 65) on //*[@id="grid"]/div[text()="33"]
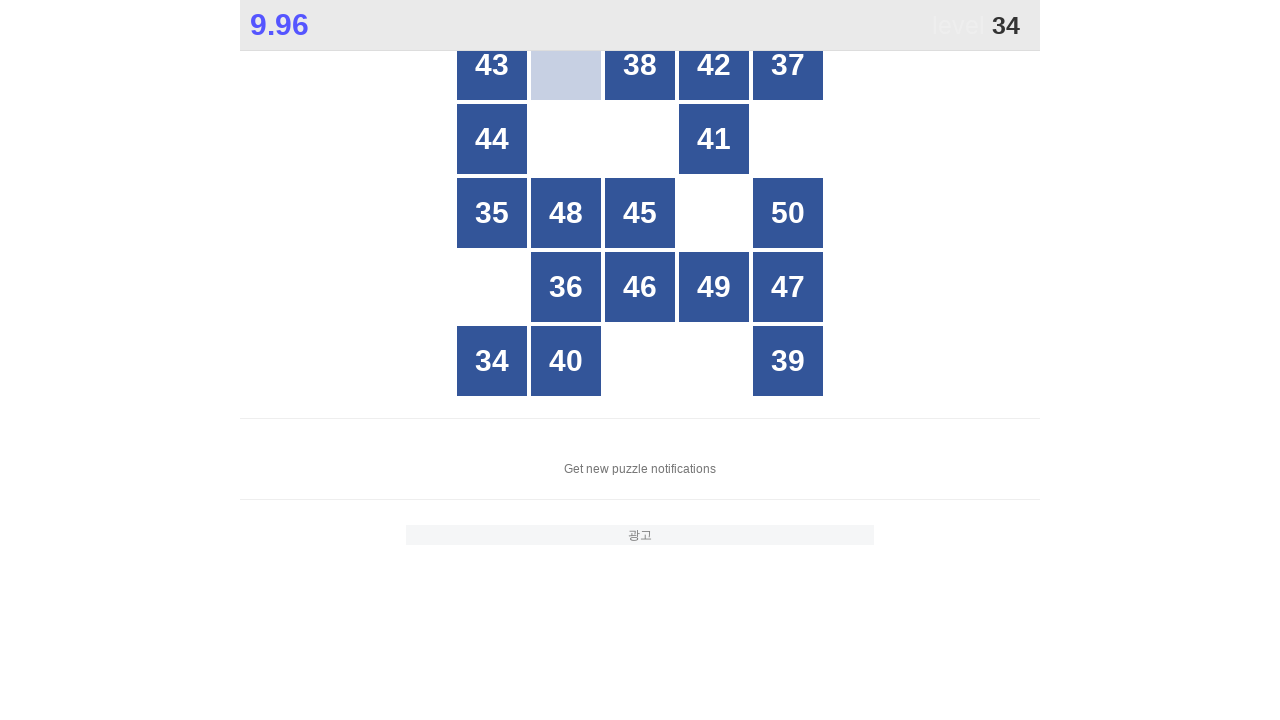

Clicked button number 34 at (492, 361) on //*[@id="grid"]/div[text()="34"]
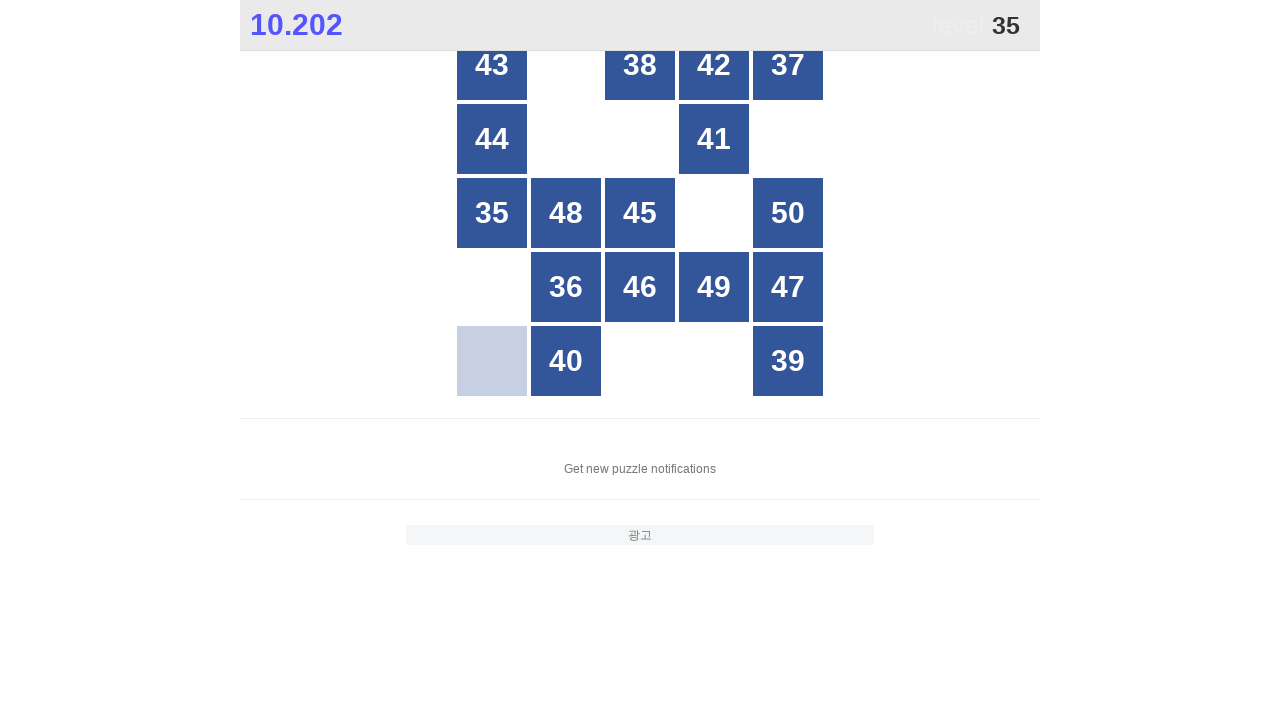

Clicked button number 35 at (492, 213) on //*[@id="grid"]/div[text()="35"]
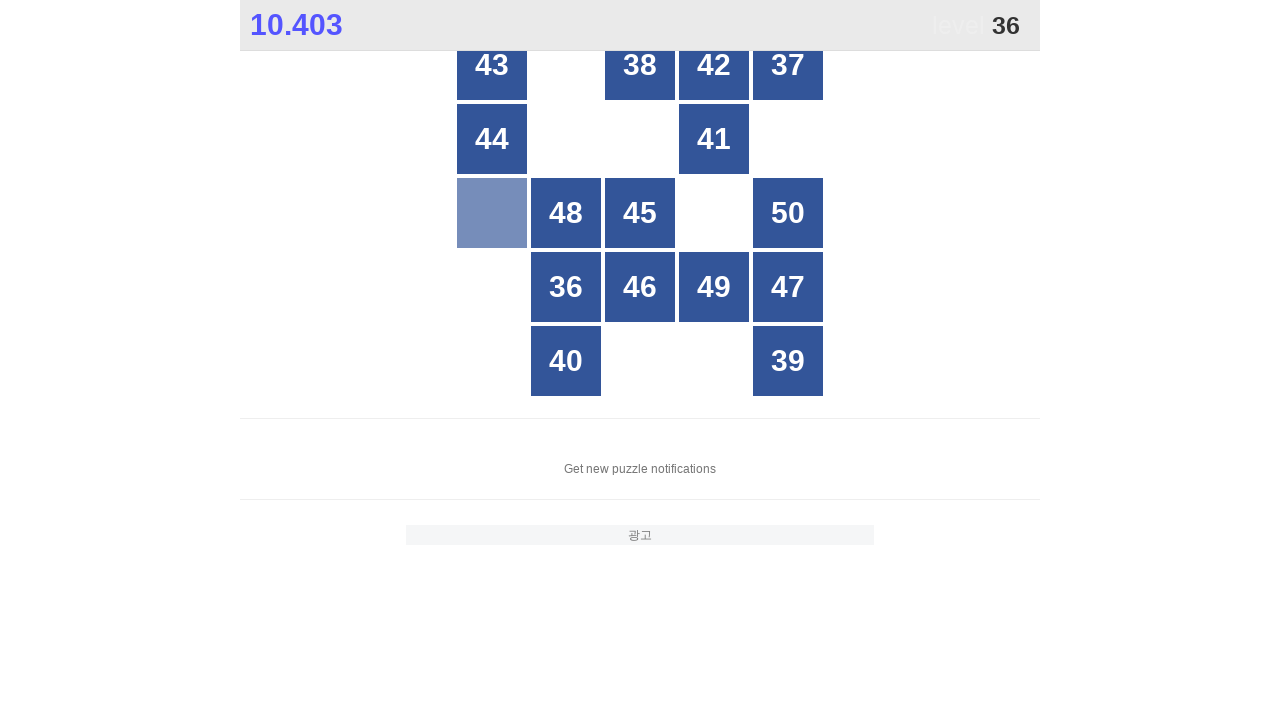

Clicked button number 36 at (566, 287) on //*[@id="grid"]/div[text()="36"]
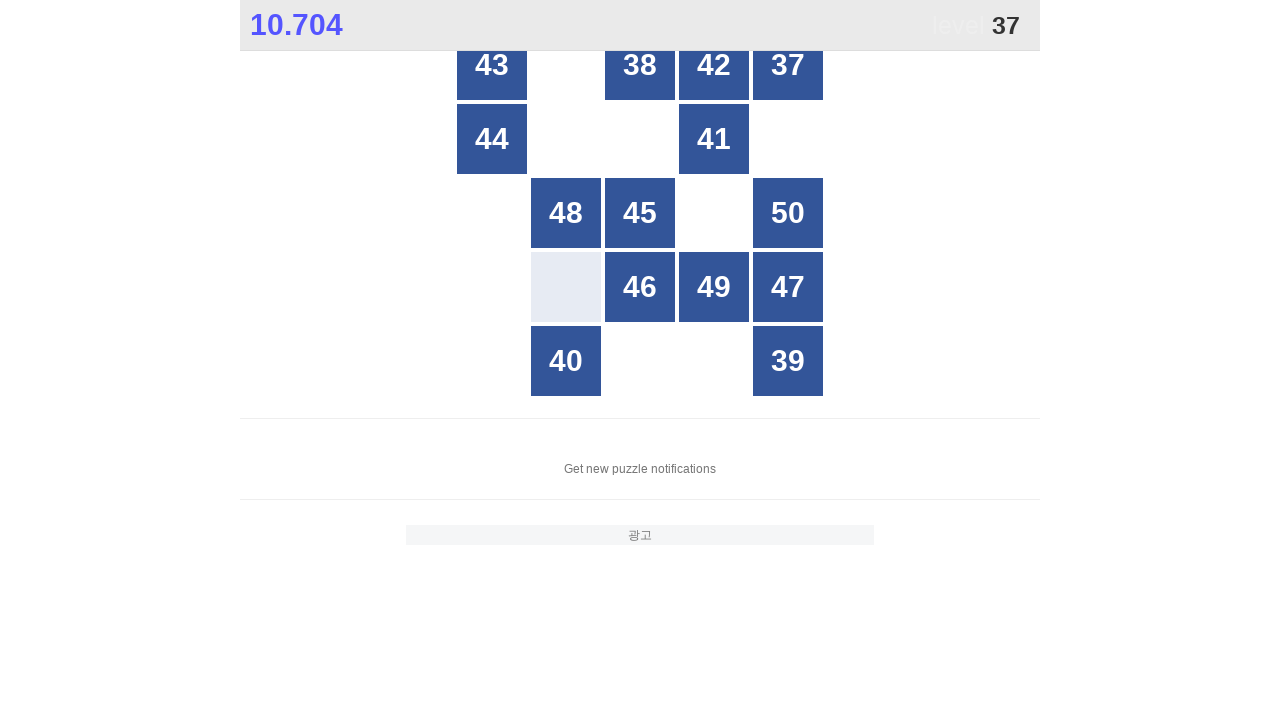

Clicked button number 37 at (788, 65) on //*[@id="grid"]/div[text()="37"]
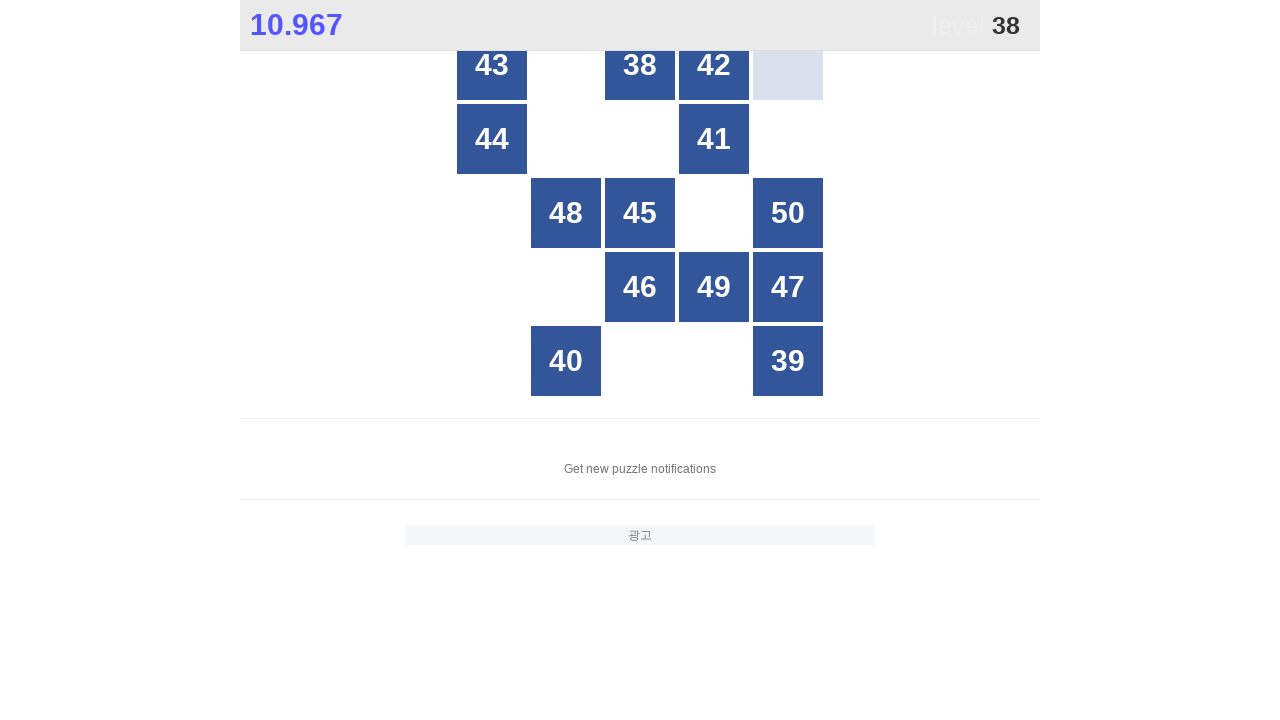

Clicked button number 38 at (640, 65) on //*[@id="grid"]/div[text()="38"]
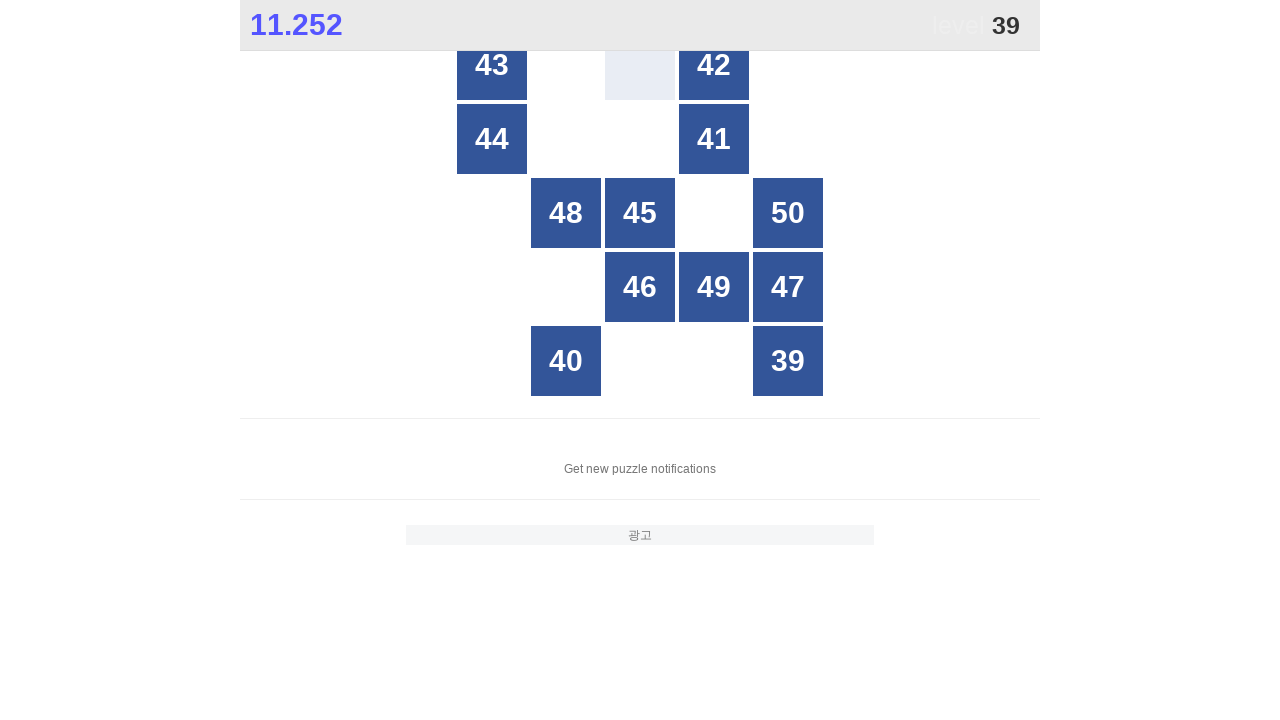

Clicked button number 39 at (788, 361) on //*[@id="grid"]/div[text()="39"]
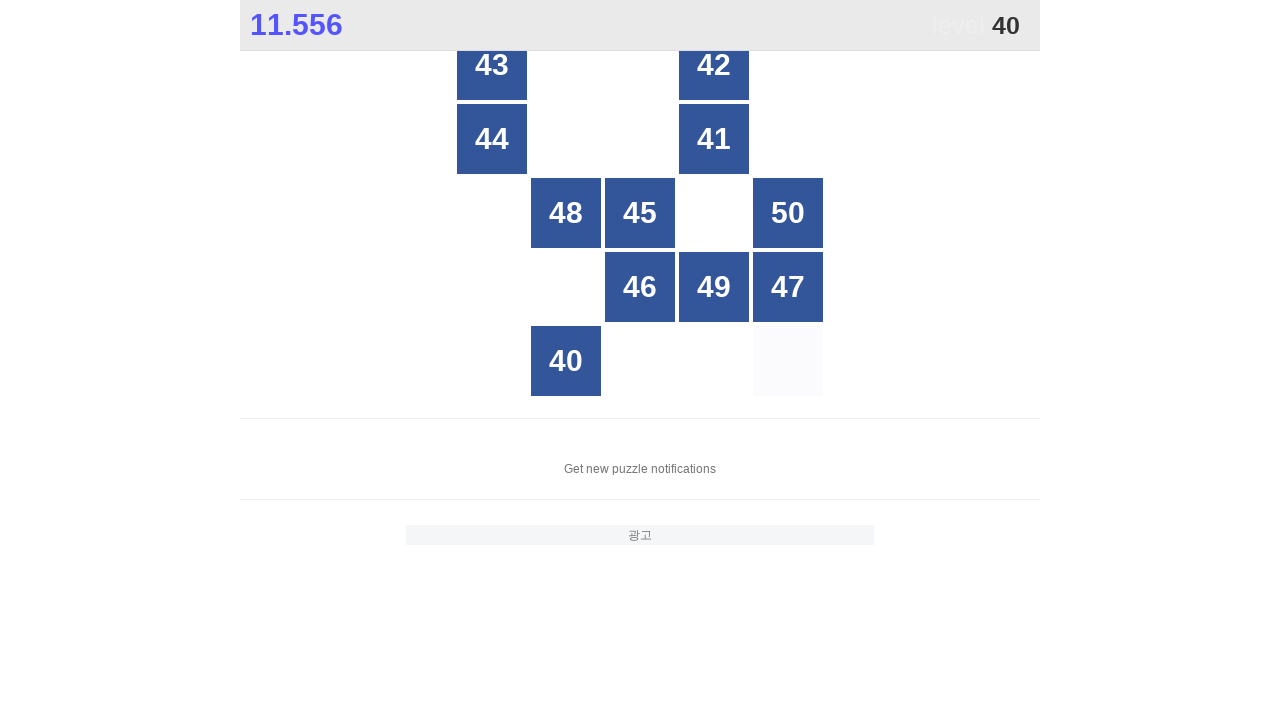

Clicked button number 40 at (566, 361) on //*[@id="grid"]/div[text()="40"]
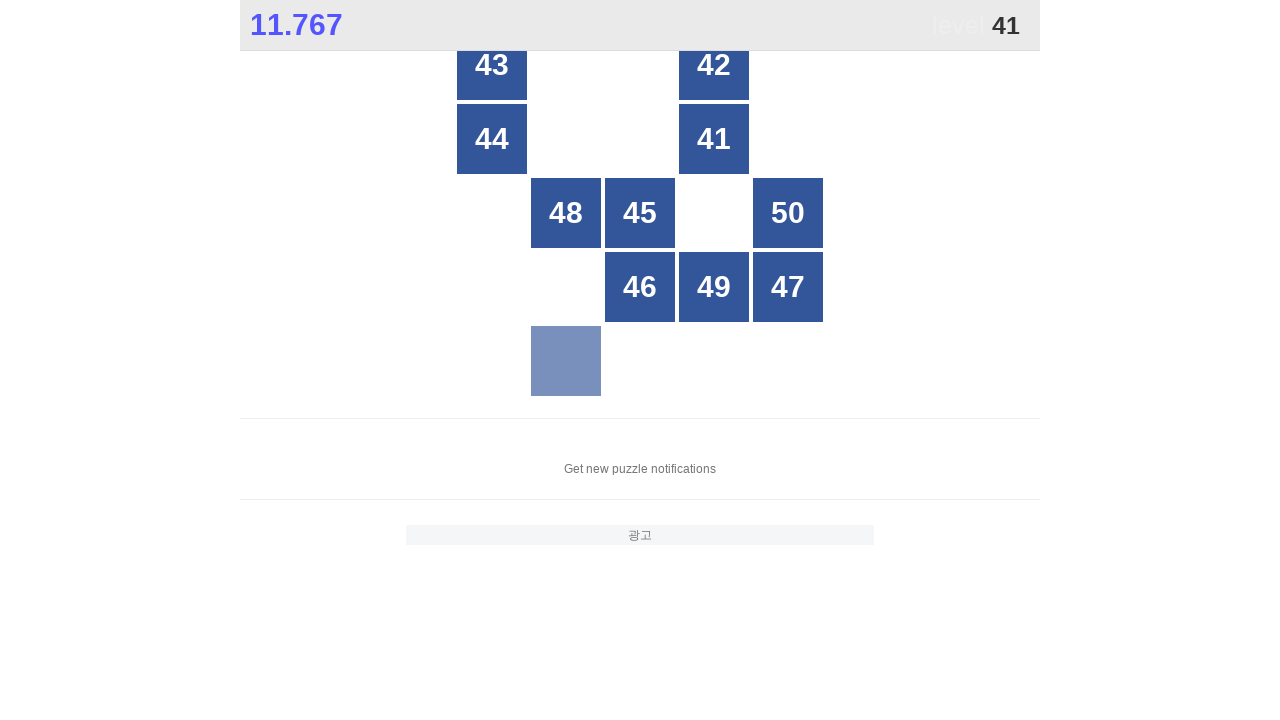

Clicked button number 41 at (714, 139) on //*[@id="grid"]/div[text()="41"]
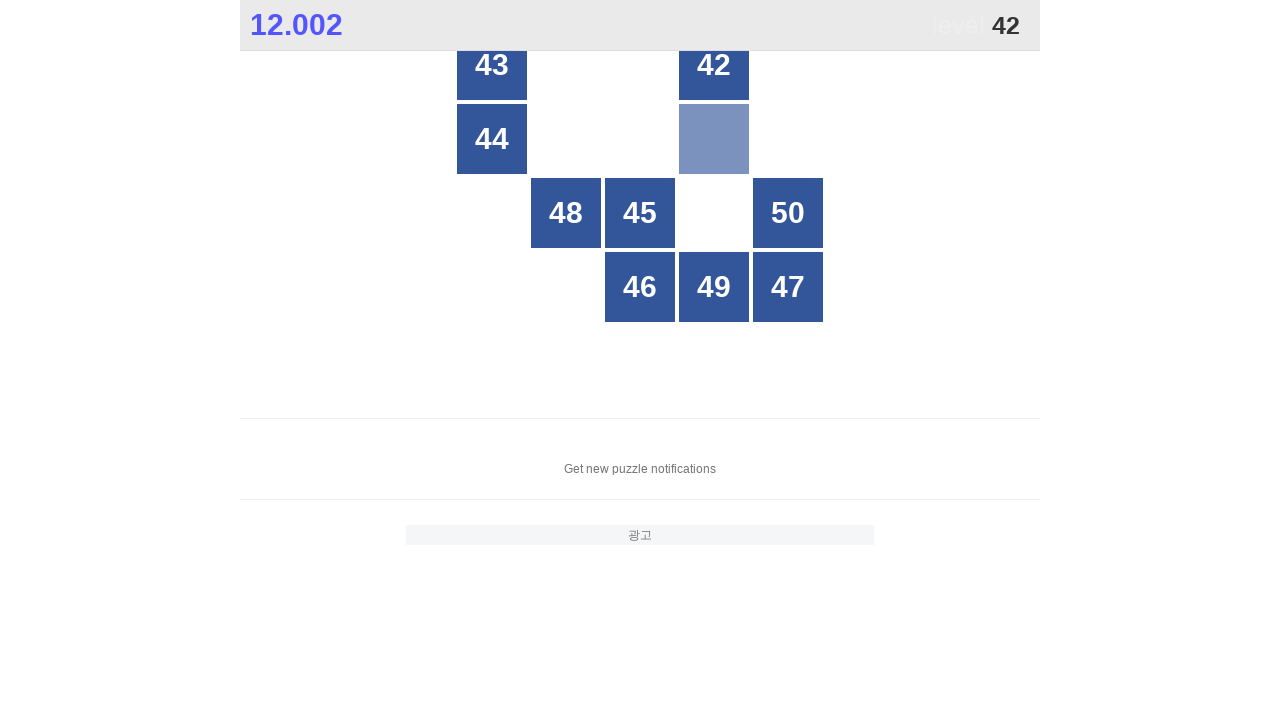

Clicked button number 42 at (714, 65) on //*[@id="grid"]/div[text()="42"]
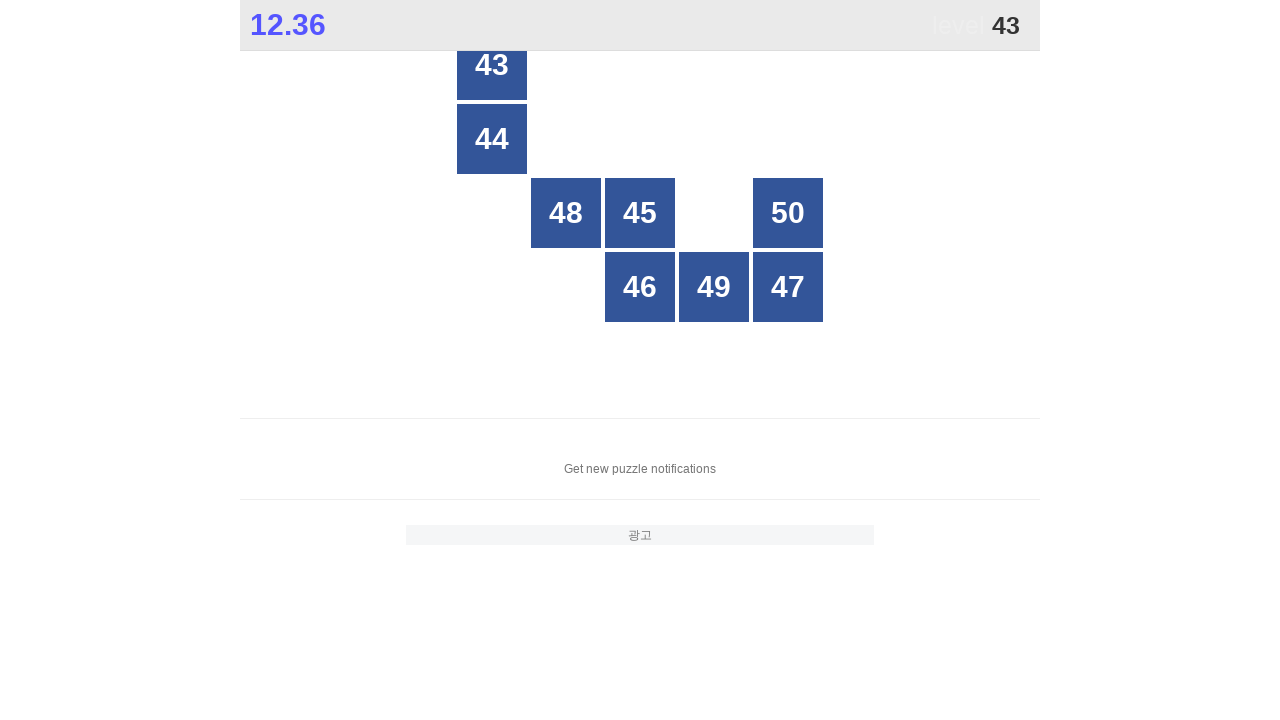

Clicked button number 43 at (492, 65) on //*[@id="grid"]/div[text()="43"]
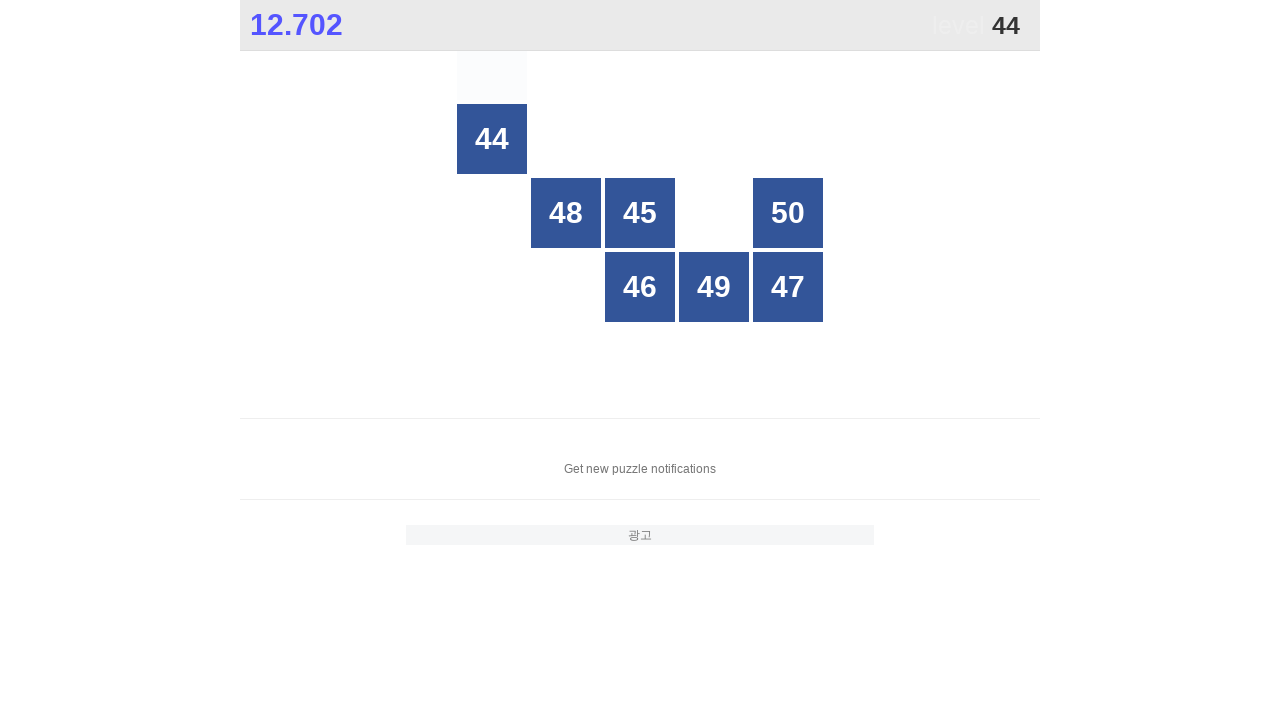

Clicked button number 44 at (492, 139) on //*[@id="grid"]/div[text()="44"]
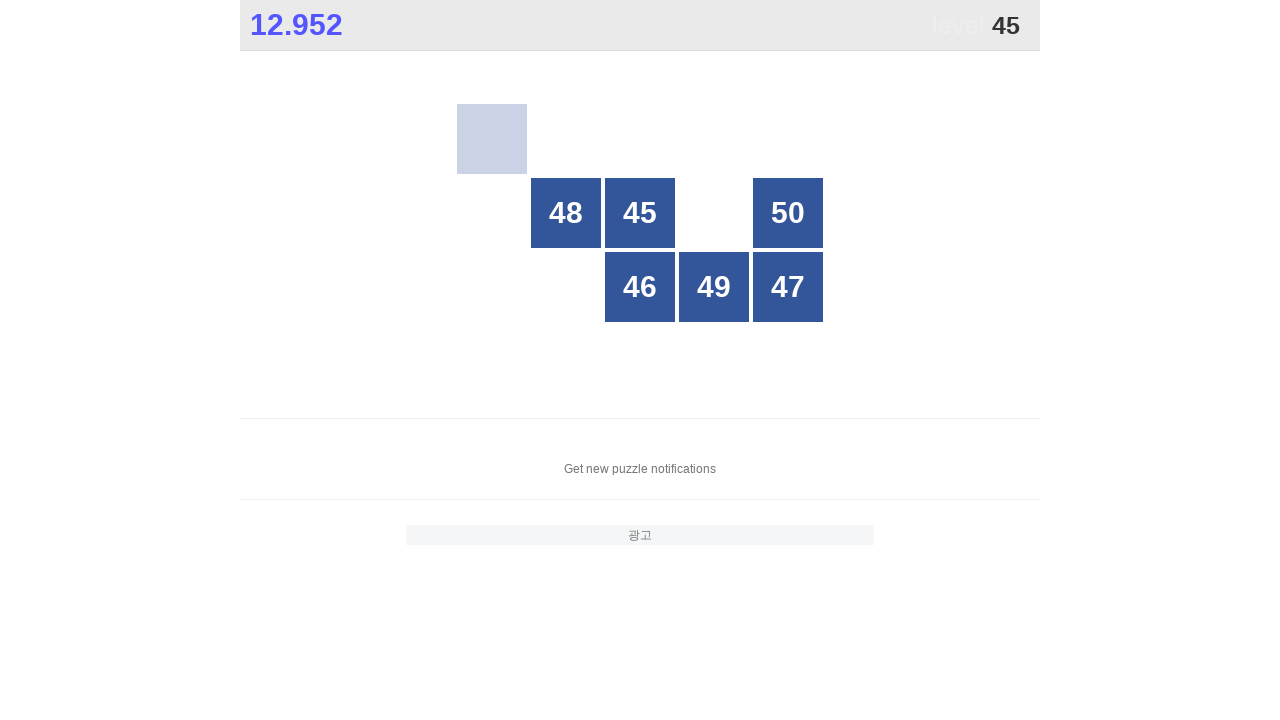

Clicked button number 45 at (640, 213) on //*[@id="grid"]/div[text()="45"]
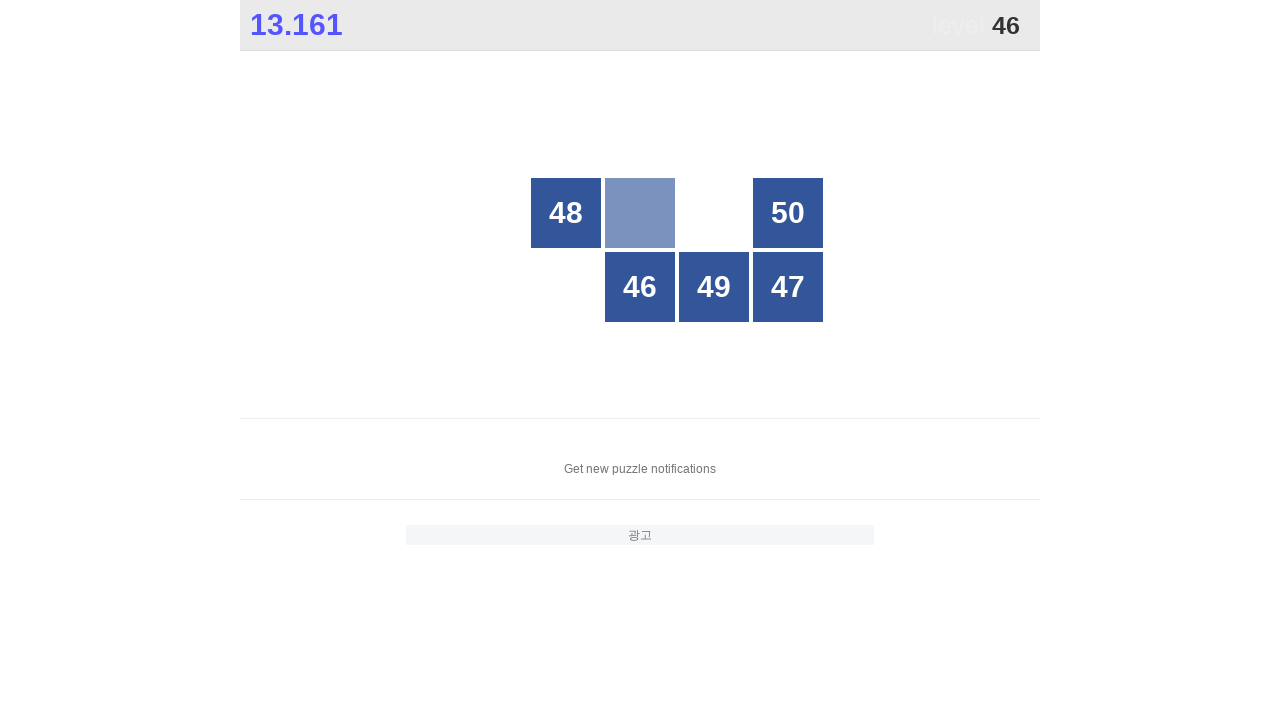

Clicked button number 46 at (640, 287) on //*[@id="grid"]/div[text()="46"]
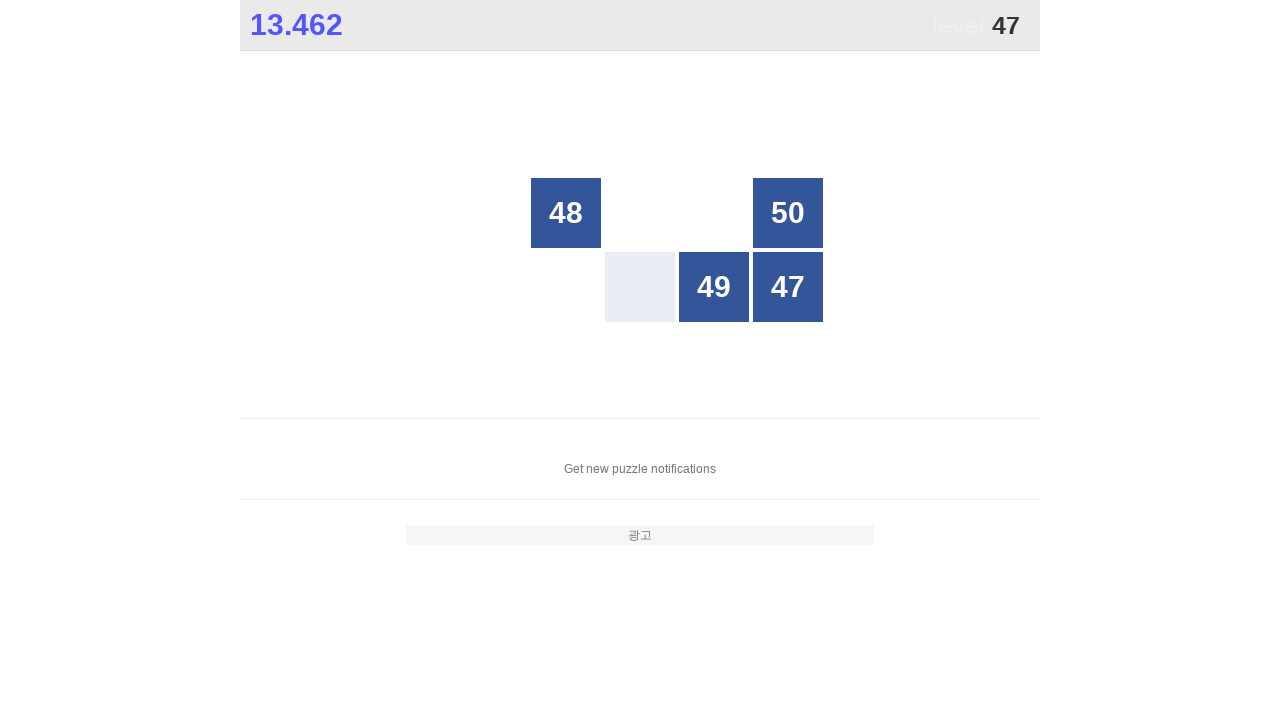

Clicked button number 47 at (788, 287) on //*[@id="grid"]/div[text()="47"]
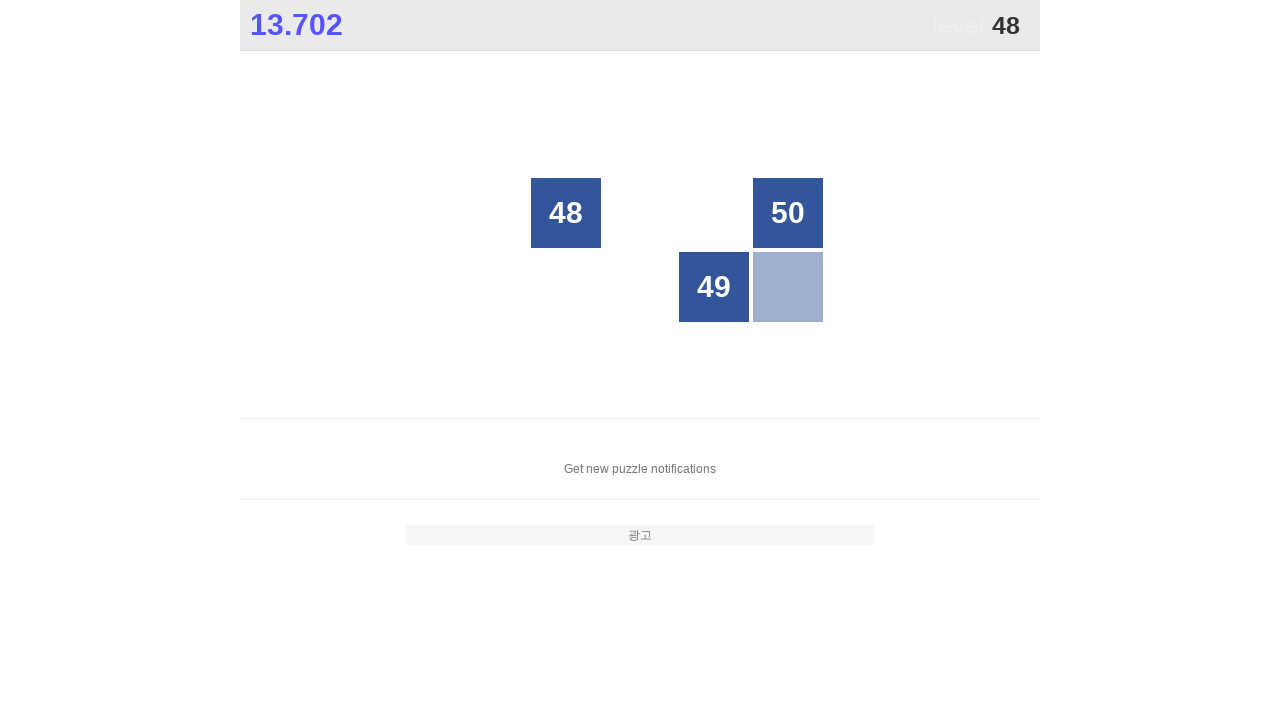

Clicked button number 48 at (566, 213) on //*[@id="grid"]/div[text()="48"]
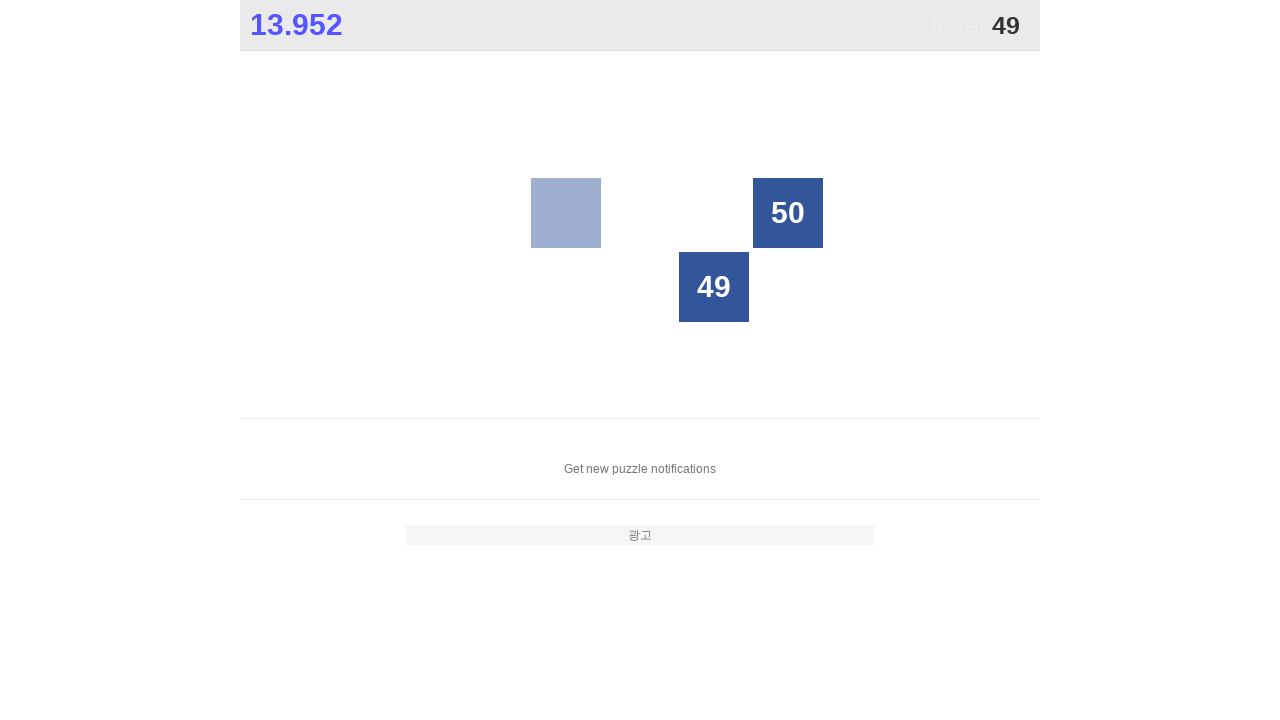

Clicked button number 49 at (714, 287) on //*[@id="grid"]/div[text()="49"]
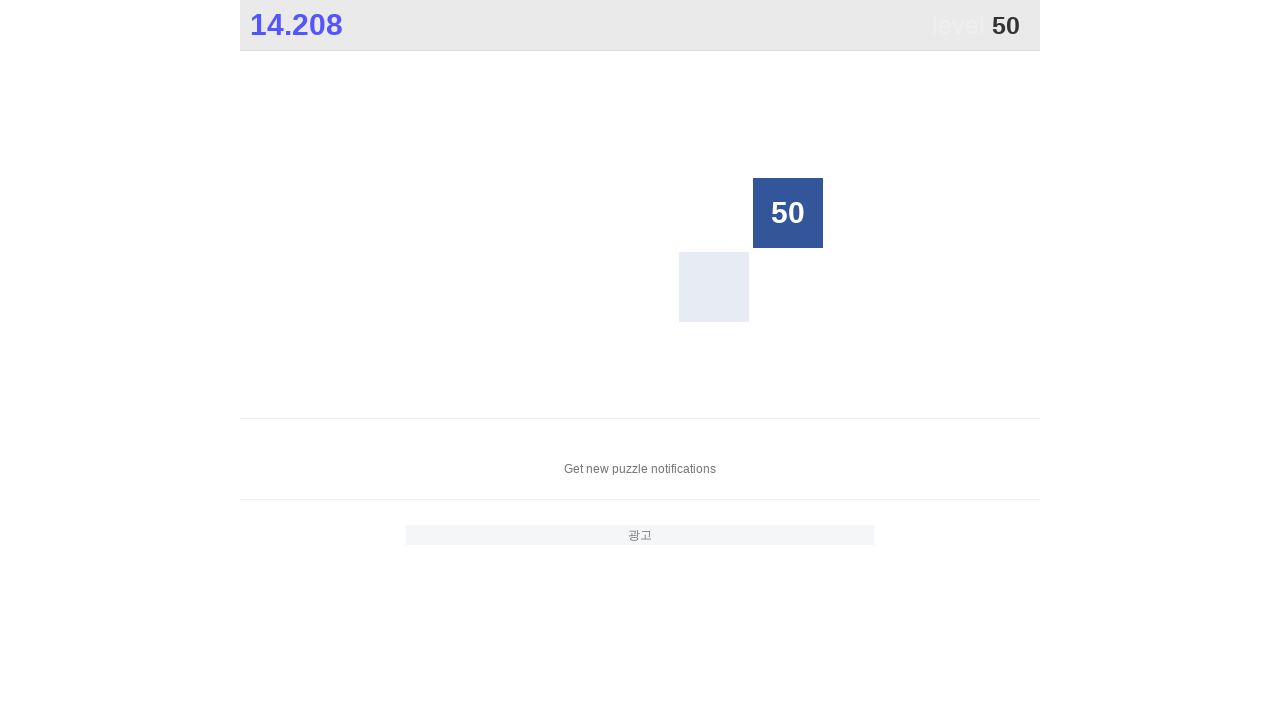

Clicked button number 50 at (788, 213) on //*[@id="grid"]/div[text()="50"]
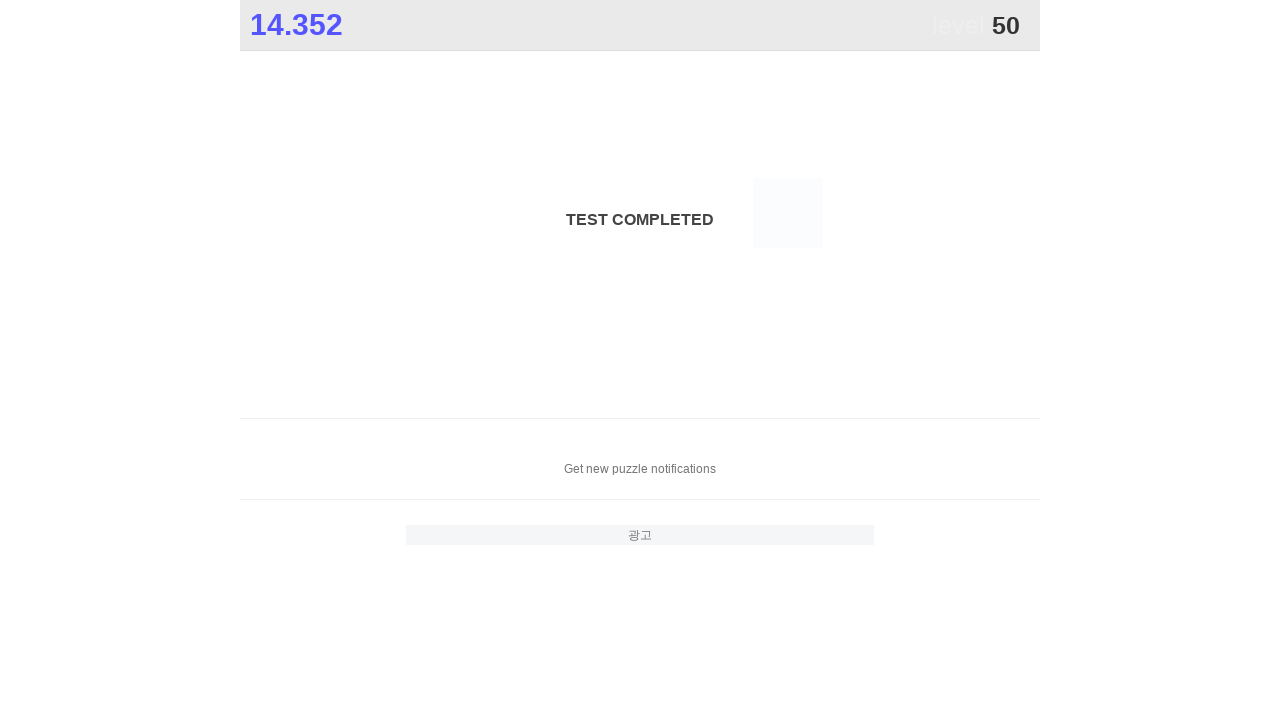

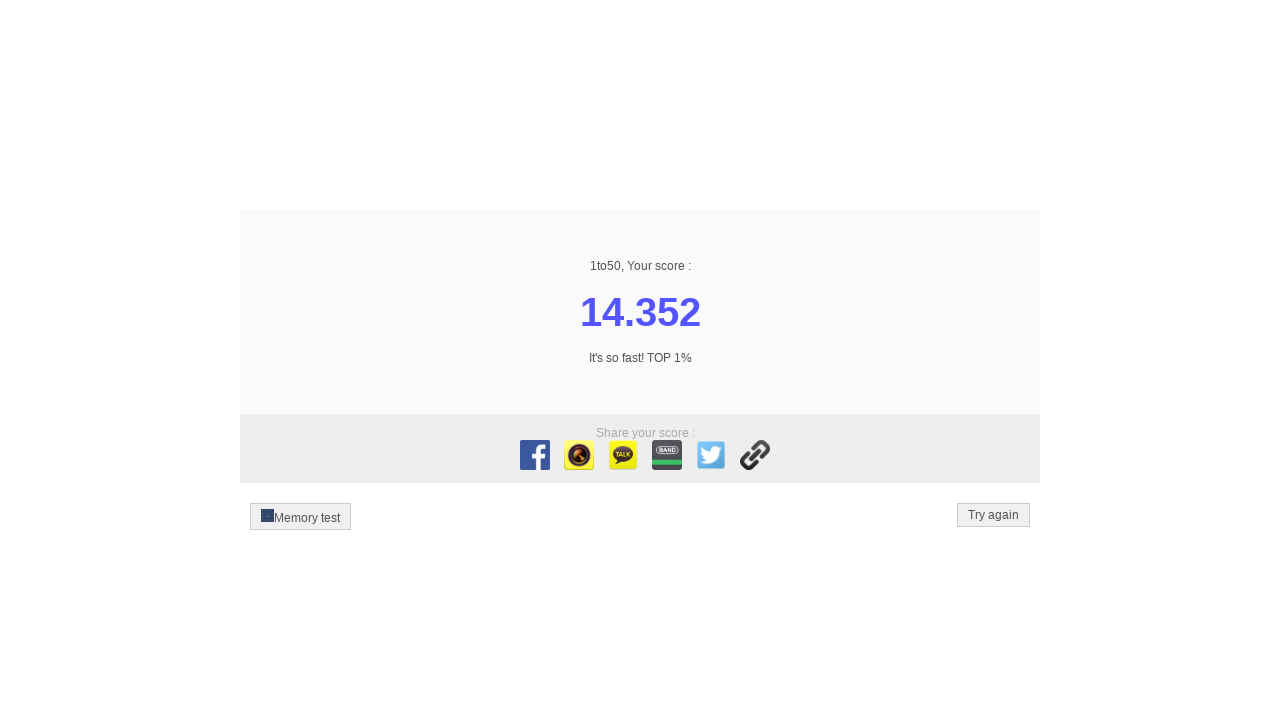